Tests multiple checkboxes by selecting all checkboxes on the page and then deselecting them all

Starting URL: https://automationfc.github.io/multiple-fields/

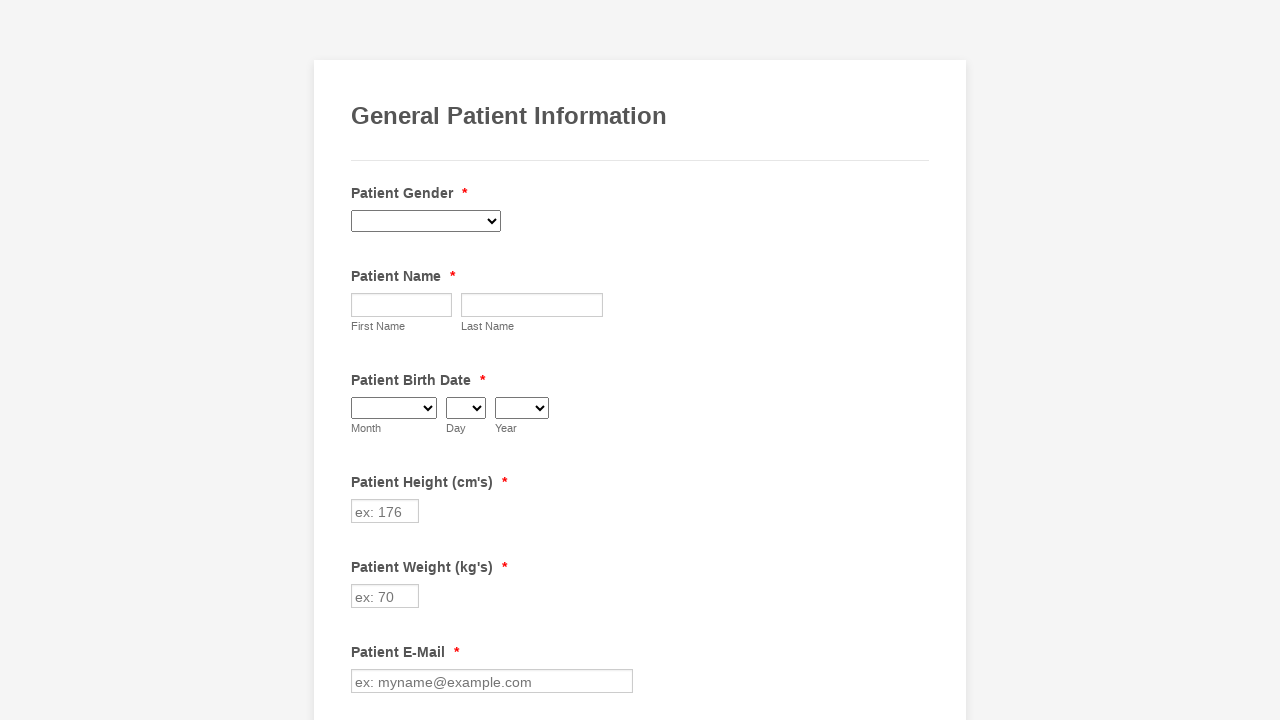

Waited for checkboxes to load on the page
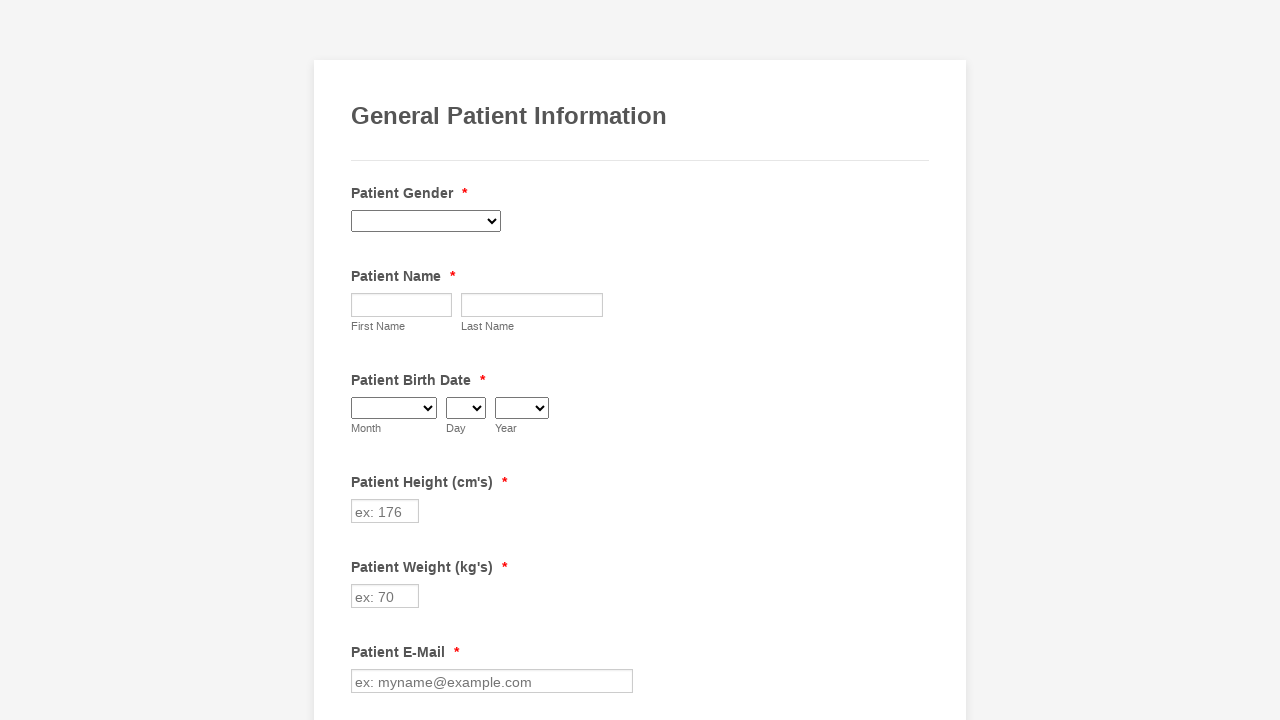

Located all checkboxes on the page
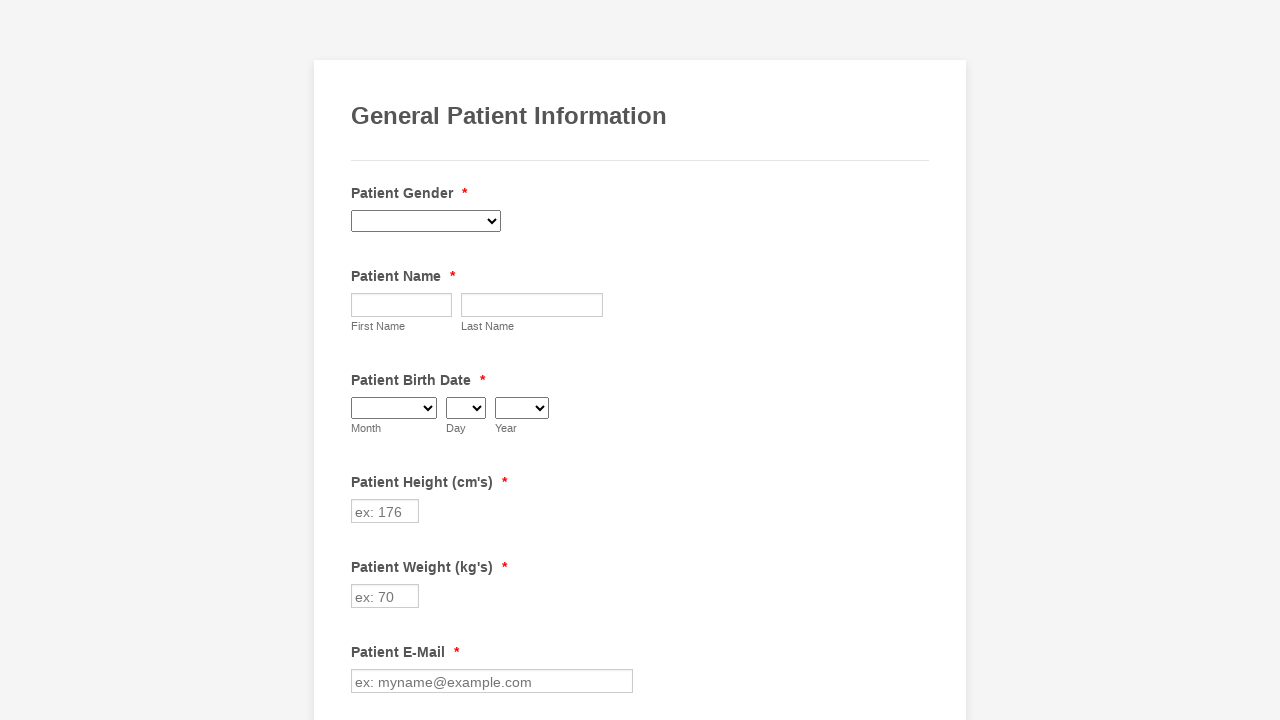

Found 29 checkboxes total
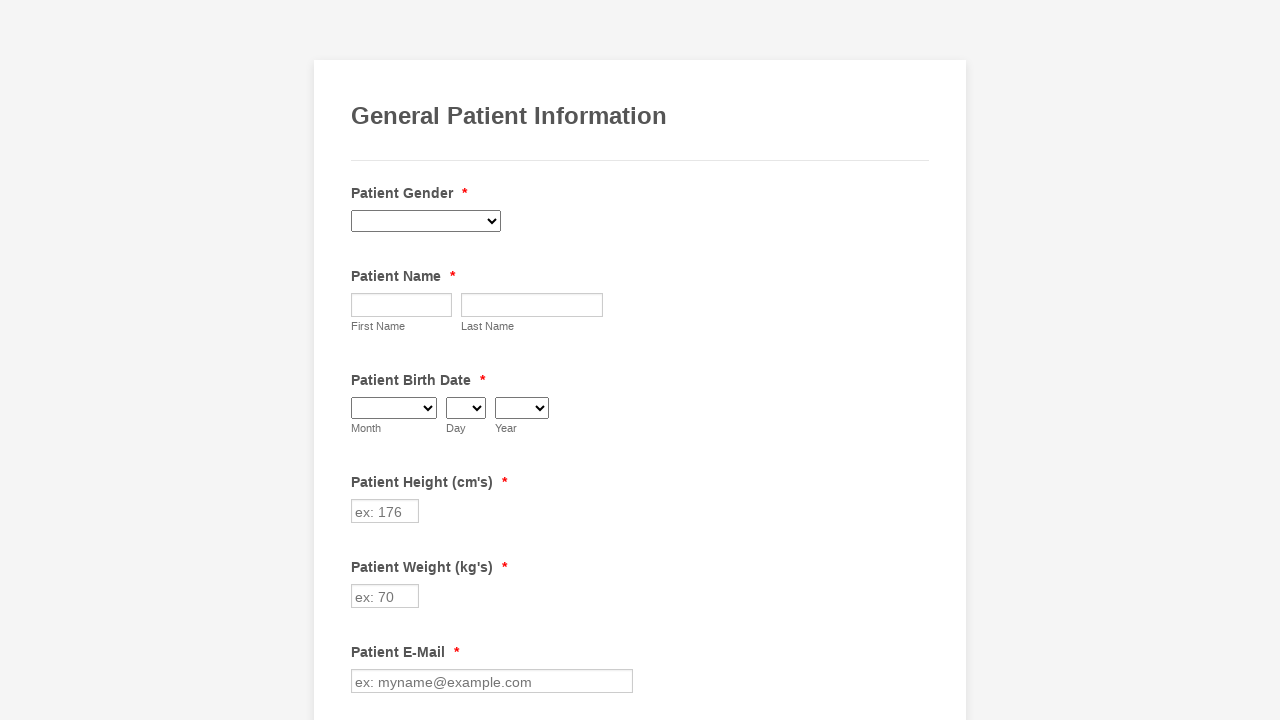

Clicked checkbox 1 to select it at (362, 360) on input[type='checkbox'] >> nth=0
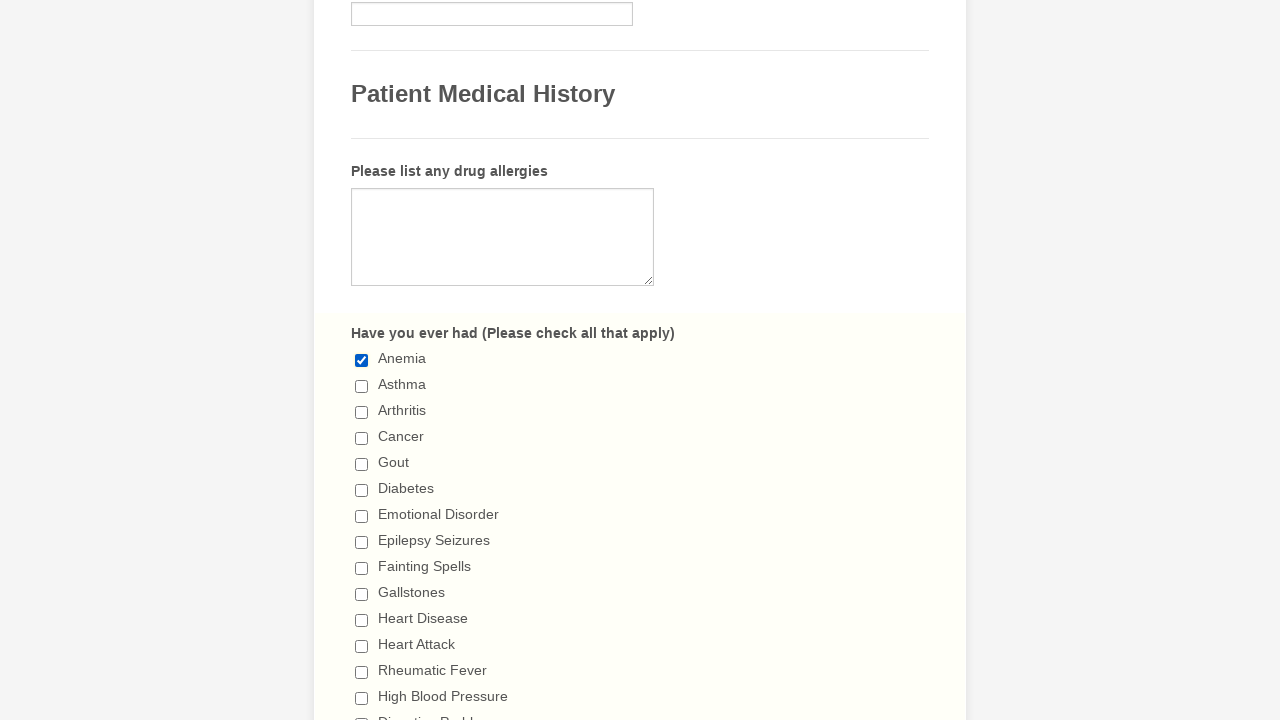

Clicked checkbox 2 to select it at (362, 386) on input[type='checkbox'] >> nth=1
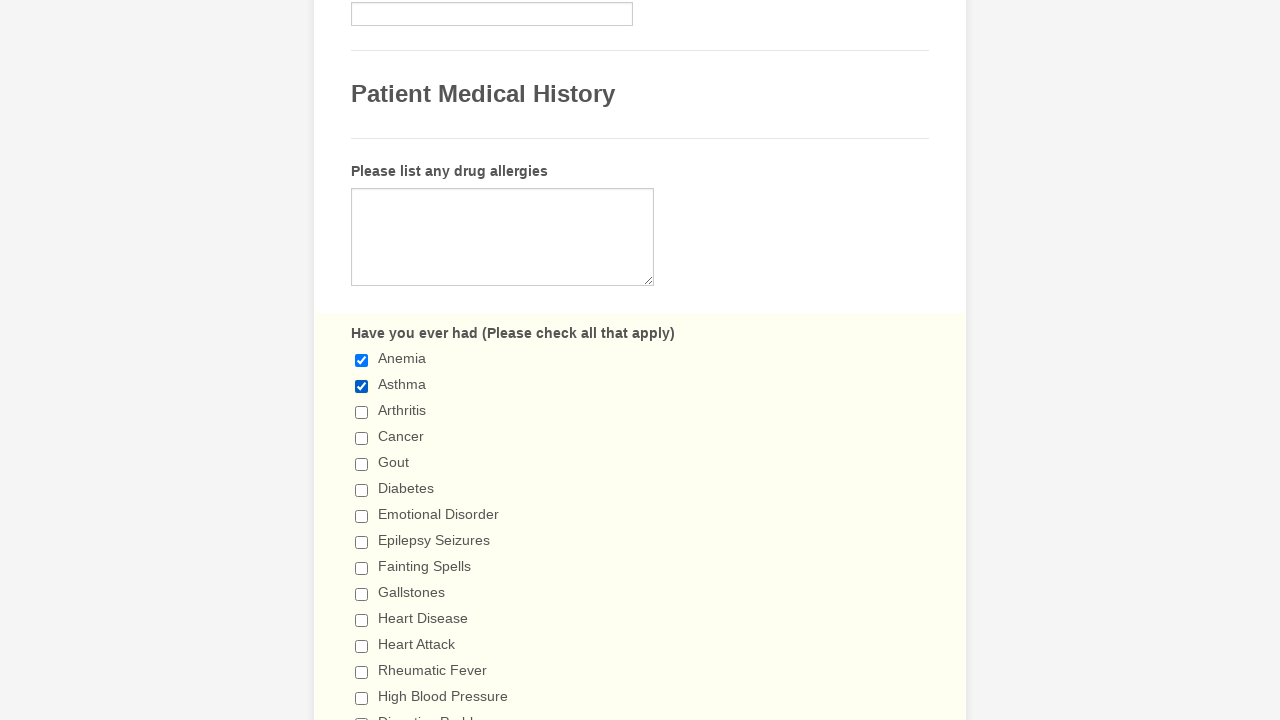

Clicked checkbox 3 to select it at (362, 412) on input[type='checkbox'] >> nth=2
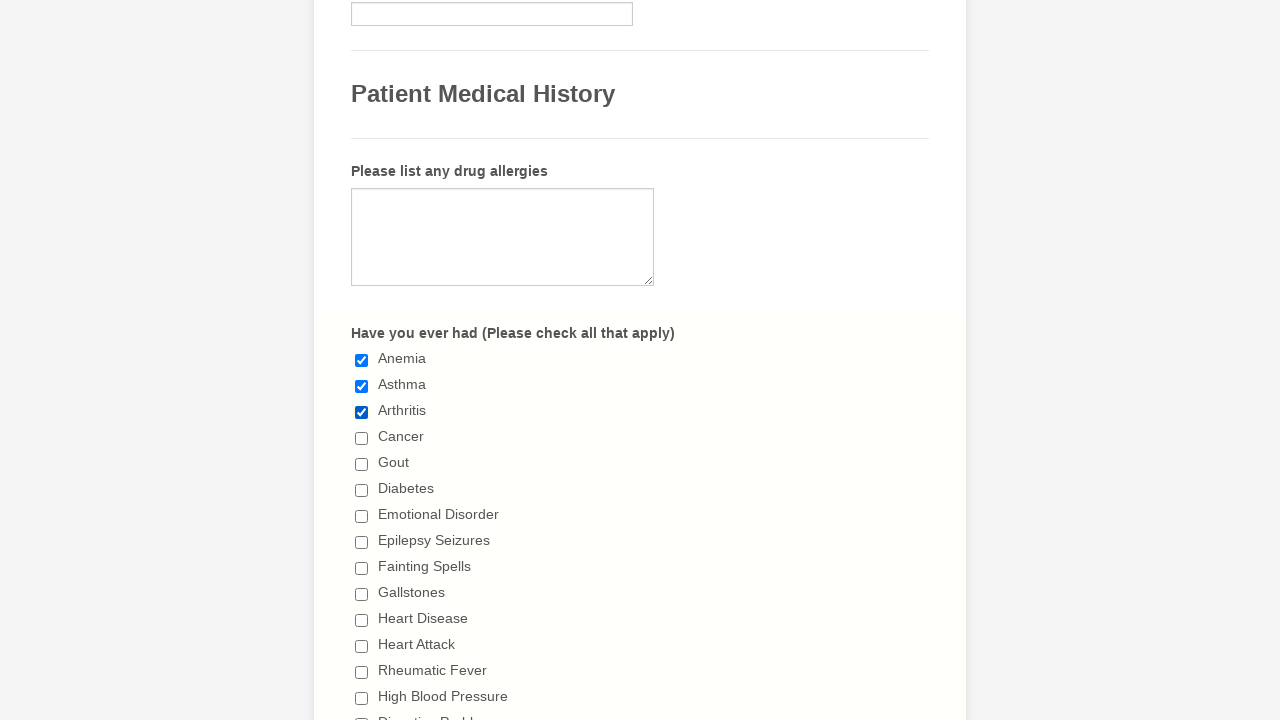

Clicked checkbox 4 to select it at (362, 438) on input[type='checkbox'] >> nth=3
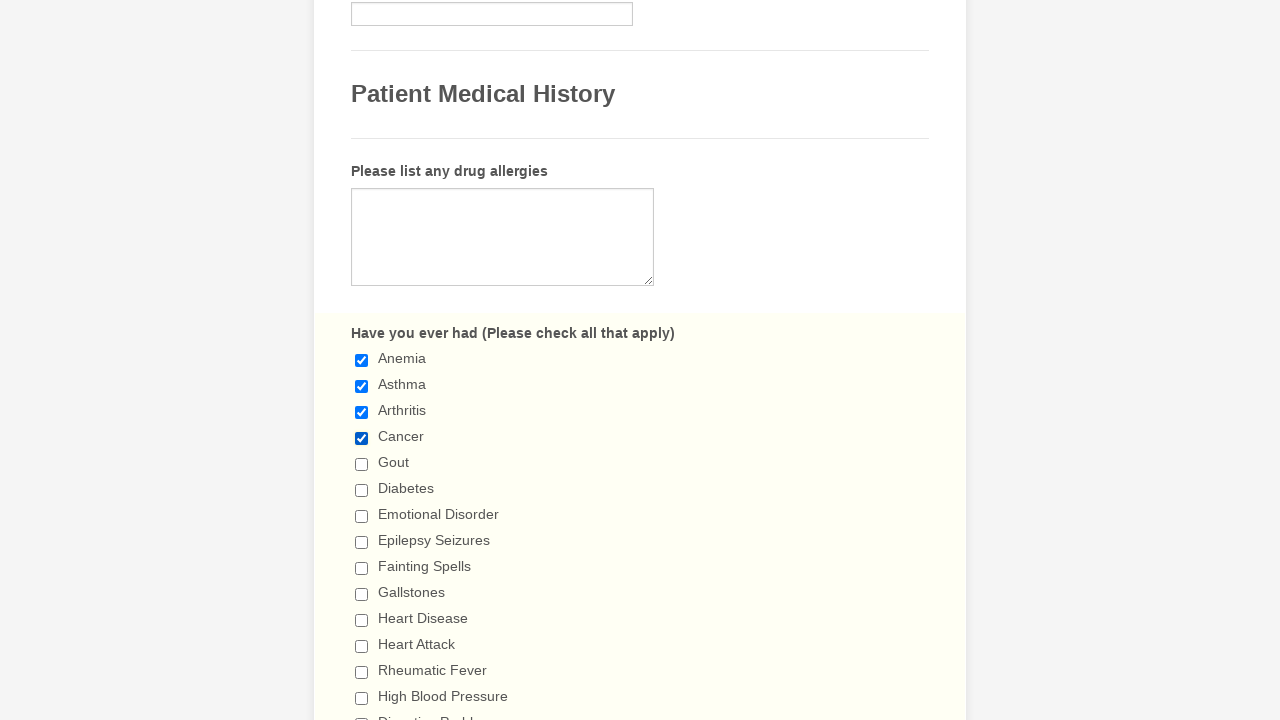

Clicked checkbox 5 to select it at (362, 464) on input[type='checkbox'] >> nth=4
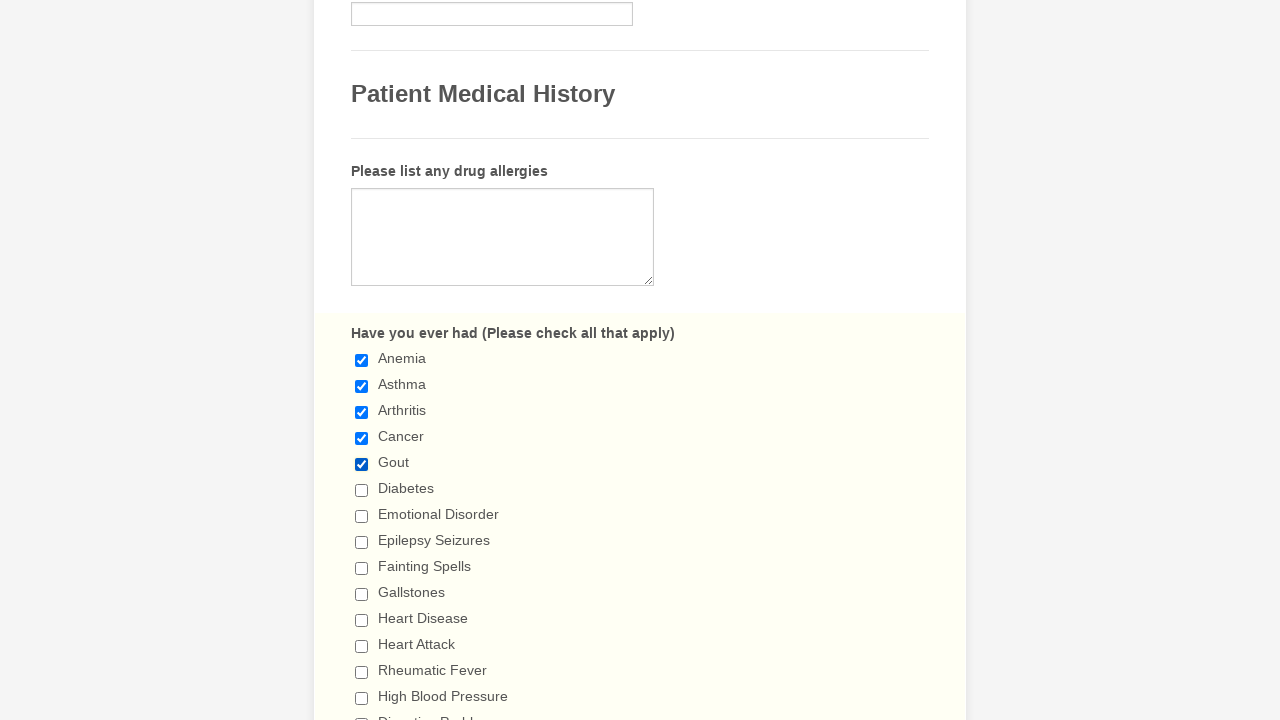

Clicked checkbox 6 to select it at (362, 490) on input[type='checkbox'] >> nth=5
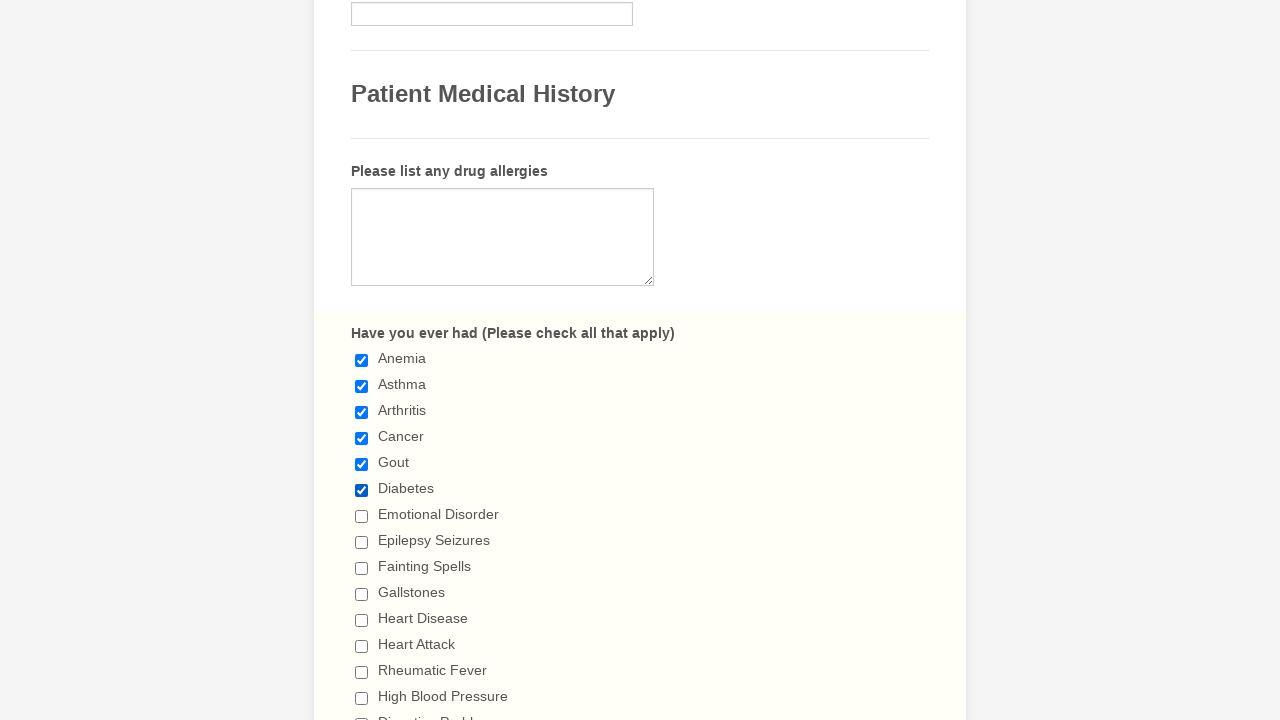

Clicked checkbox 7 to select it at (362, 516) on input[type='checkbox'] >> nth=6
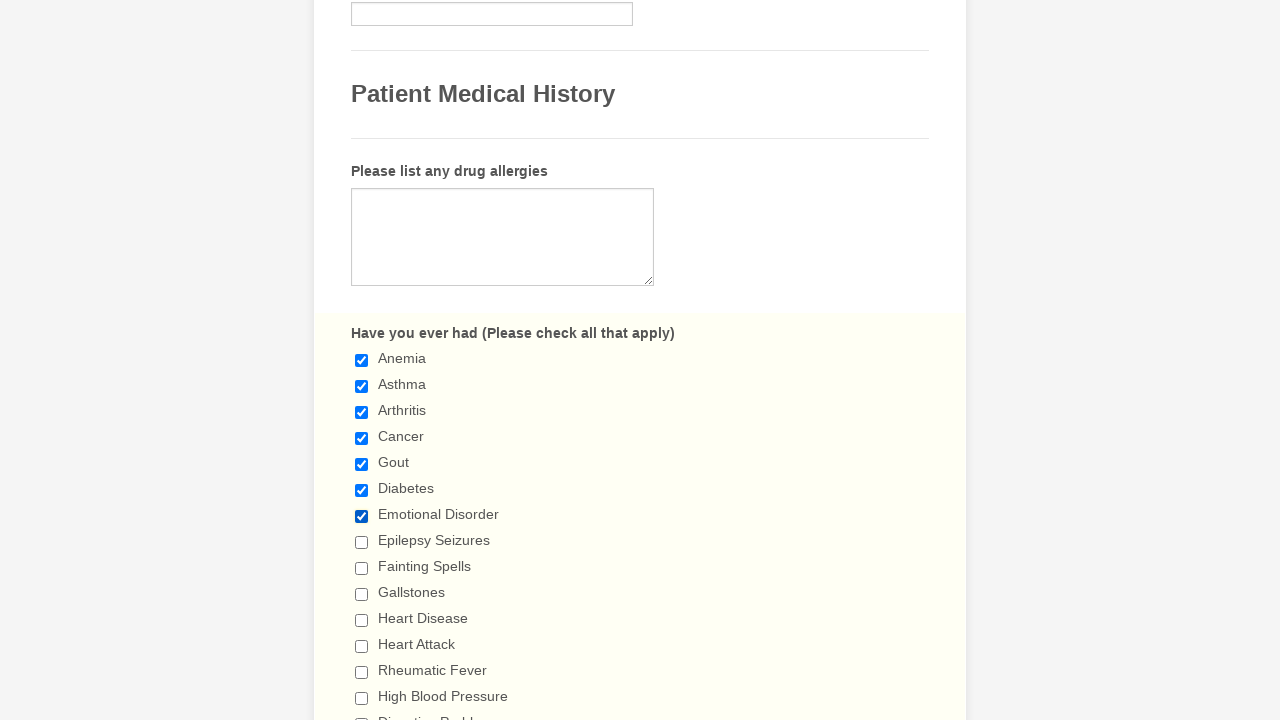

Clicked checkbox 8 to select it at (362, 542) on input[type='checkbox'] >> nth=7
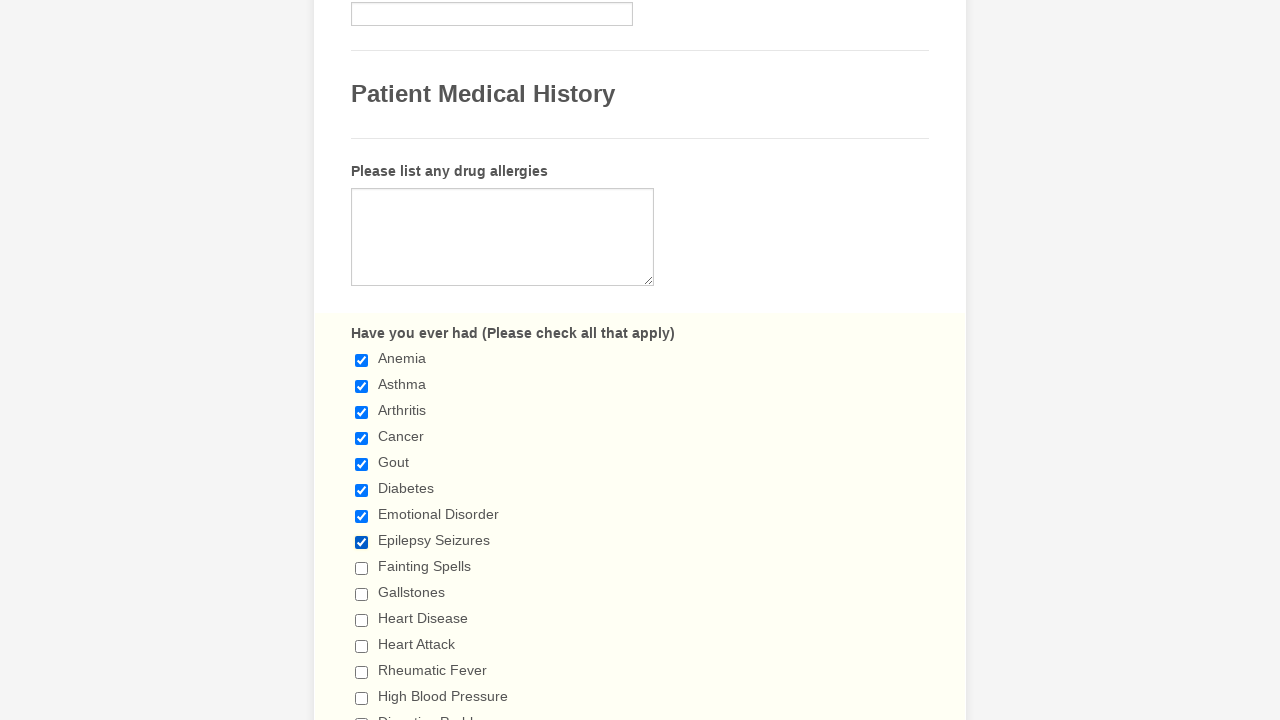

Clicked checkbox 9 to select it at (362, 568) on input[type='checkbox'] >> nth=8
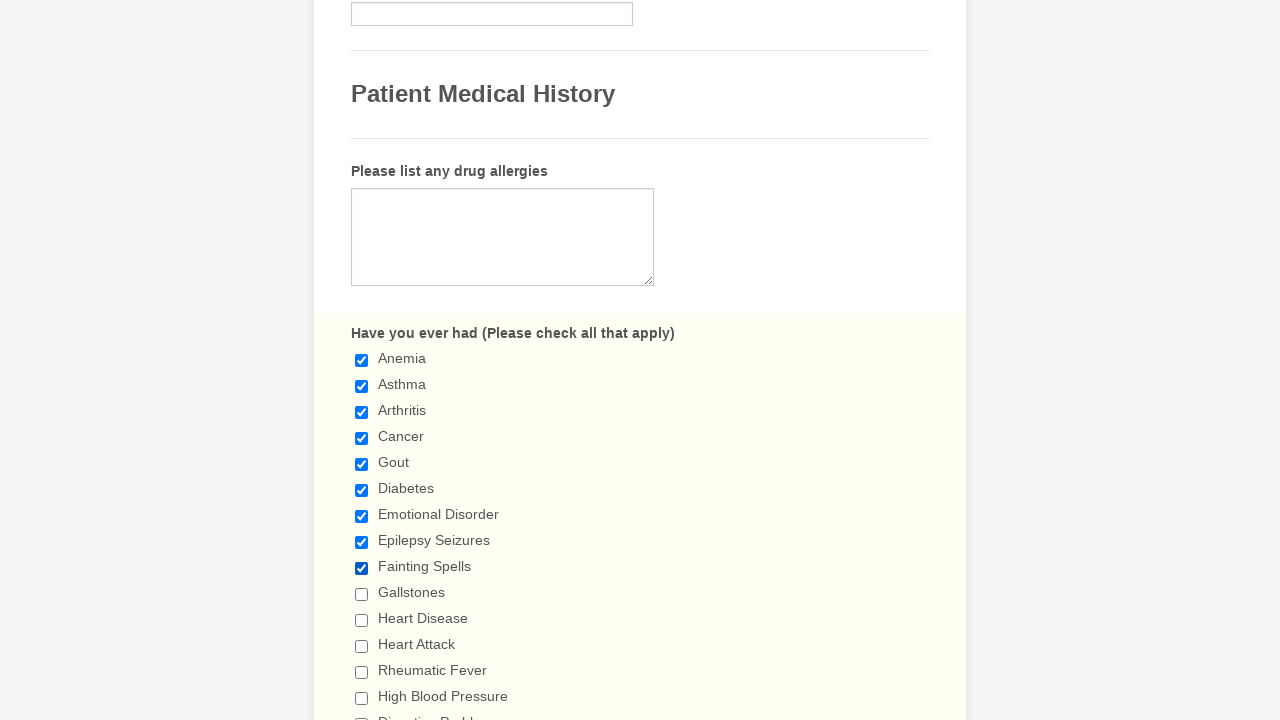

Clicked checkbox 10 to select it at (362, 594) on input[type='checkbox'] >> nth=9
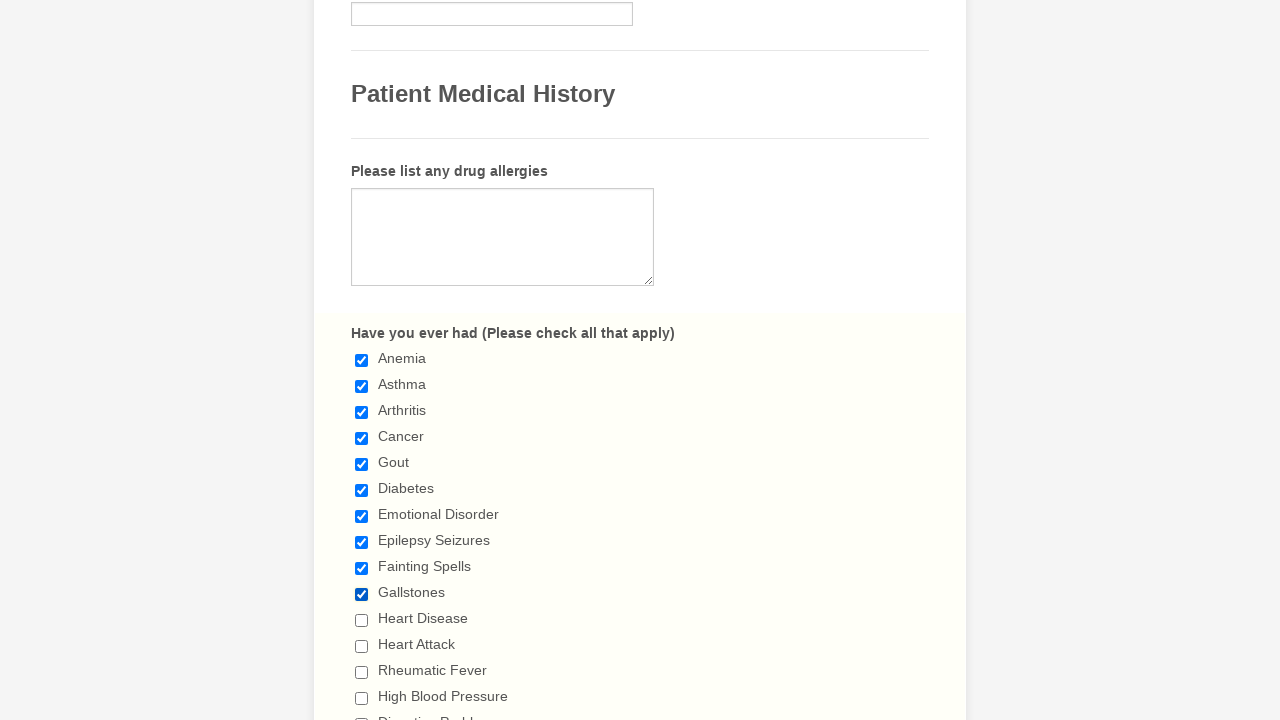

Clicked checkbox 11 to select it at (362, 620) on input[type='checkbox'] >> nth=10
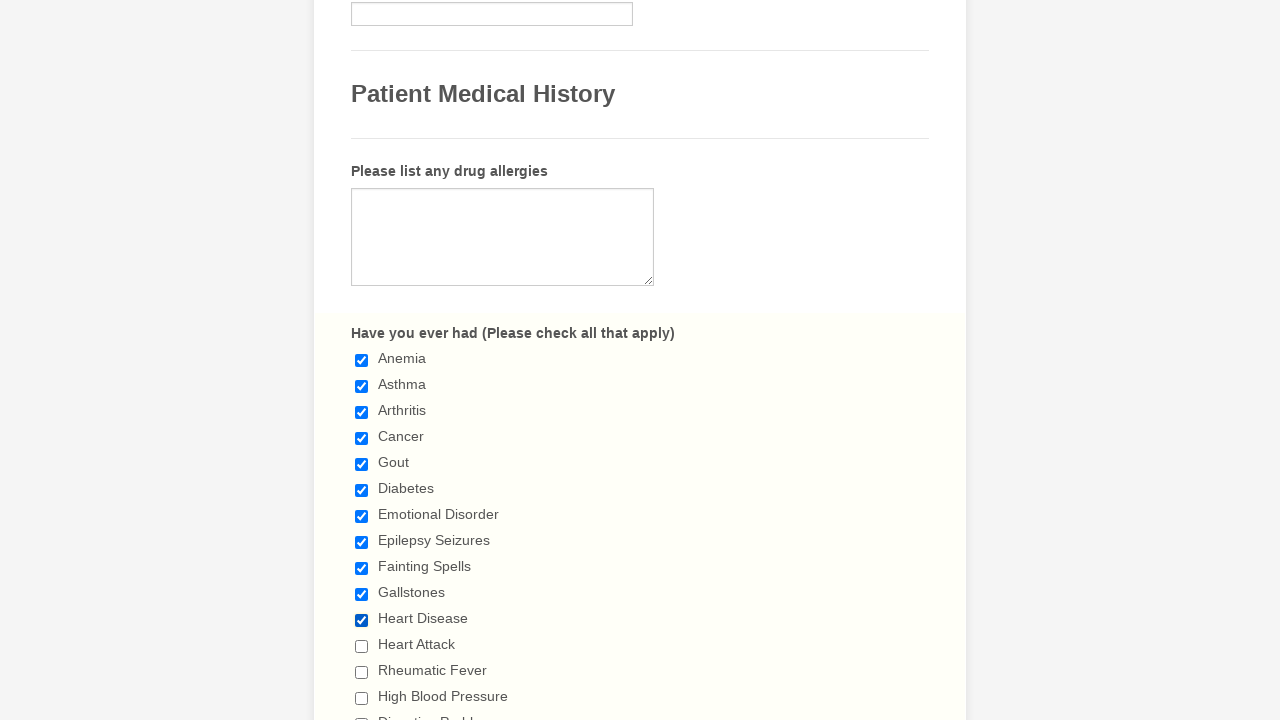

Clicked checkbox 12 to select it at (362, 646) on input[type='checkbox'] >> nth=11
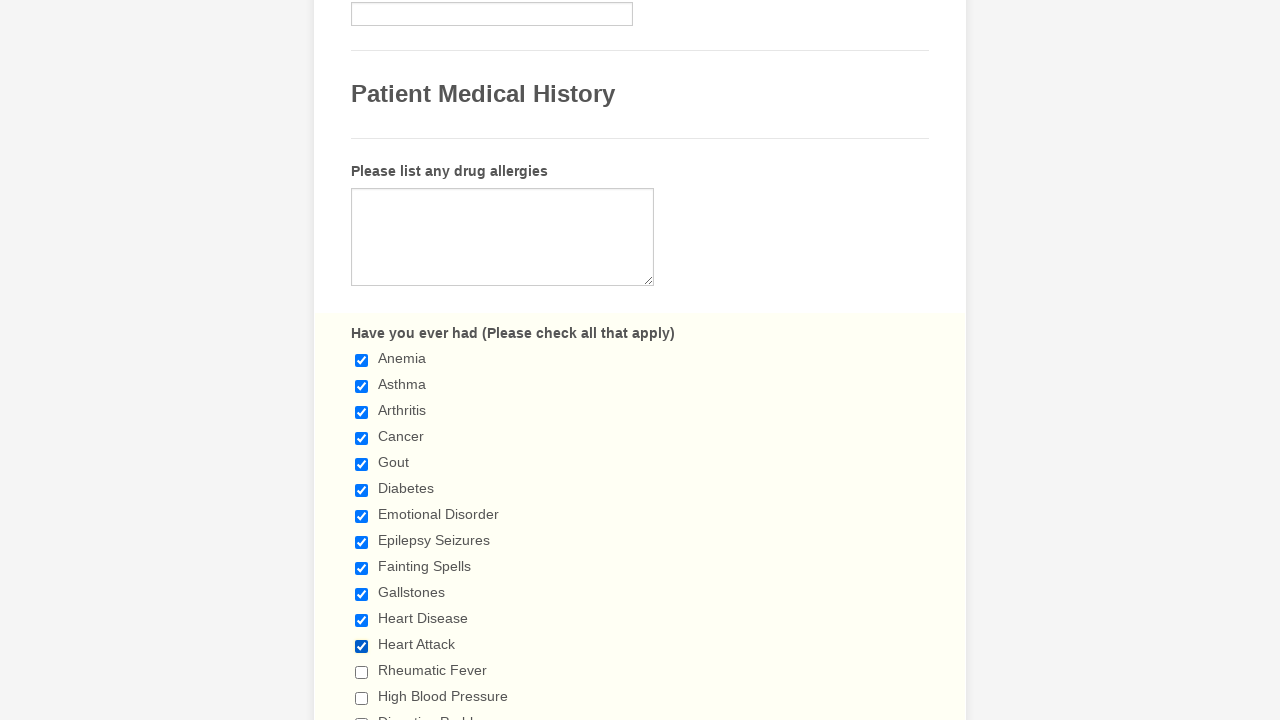

Clicked checkbox 13 to select it at (362, 672) on input[type='checkbox'] >> nth=12
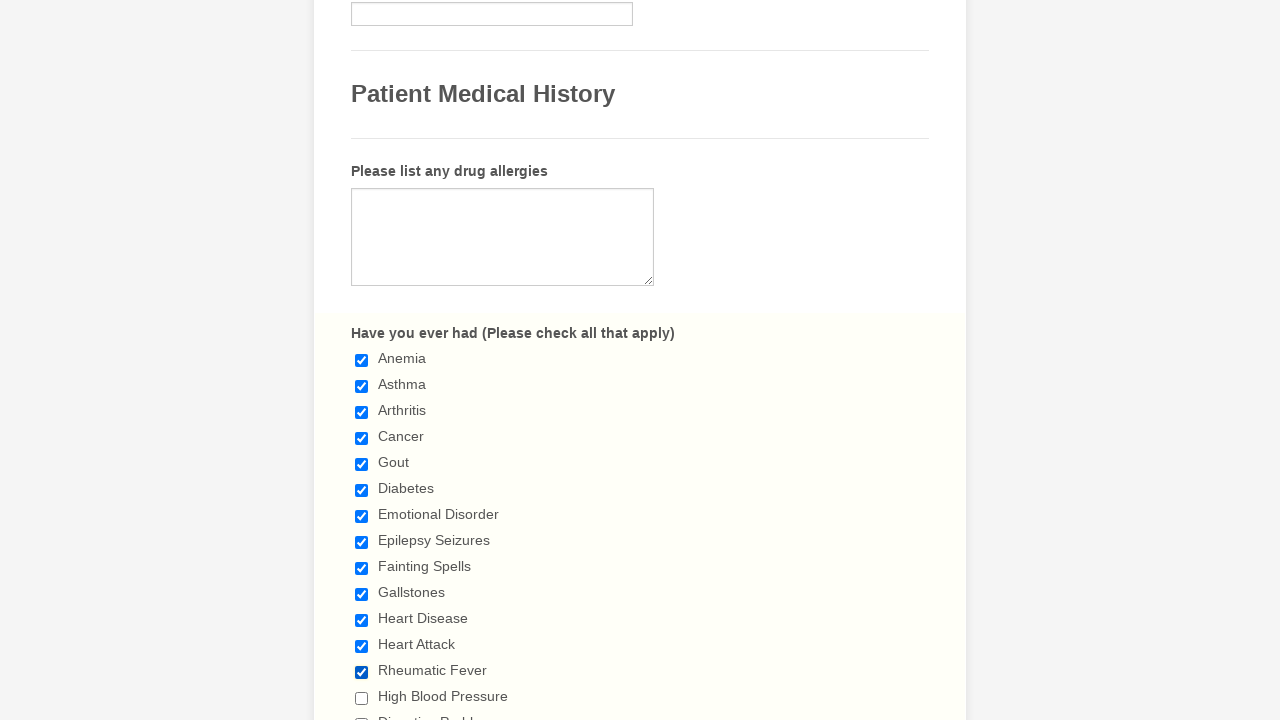

Clicked checkbox 14 to select it at (362, 698) on input[type='checkbox'] >> nth=13
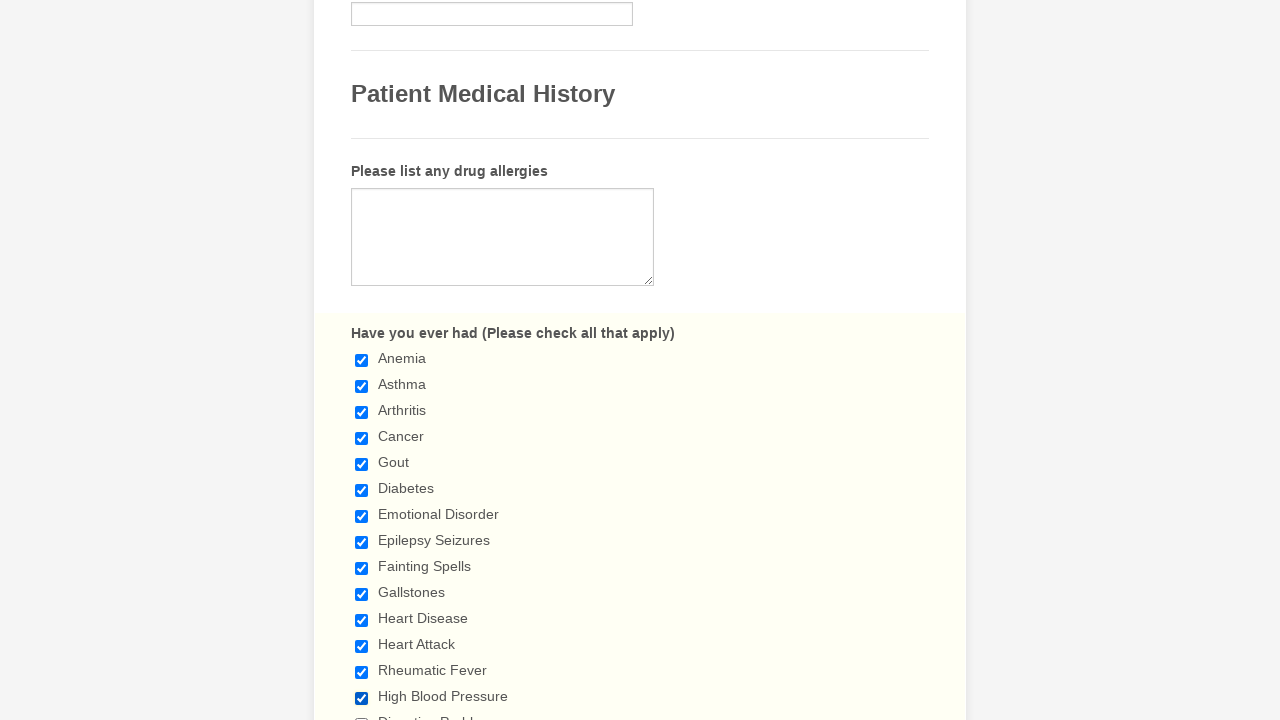

Clicked checkbox 15 to select it at (362, 714) on input[type='checkbox'] >> nth=14
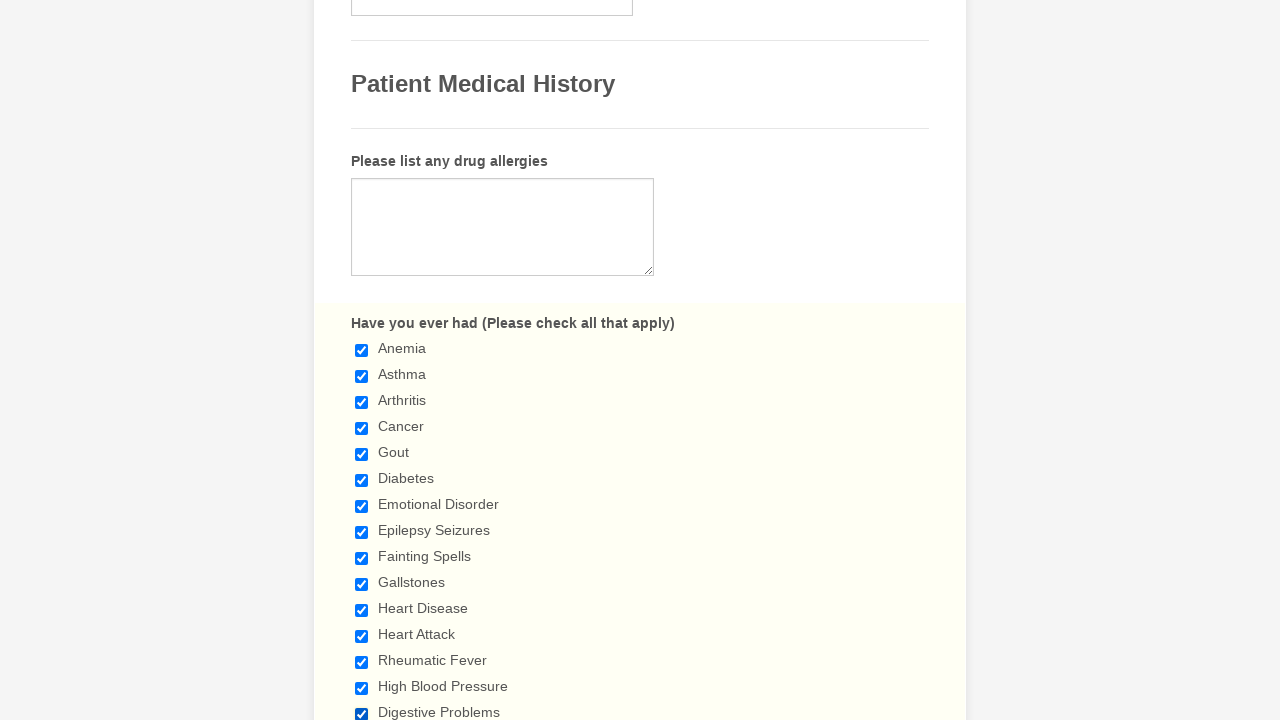

Clicked checkbox 16 to select it at (362, 360) on input[type='checkbox'] >> nth=15
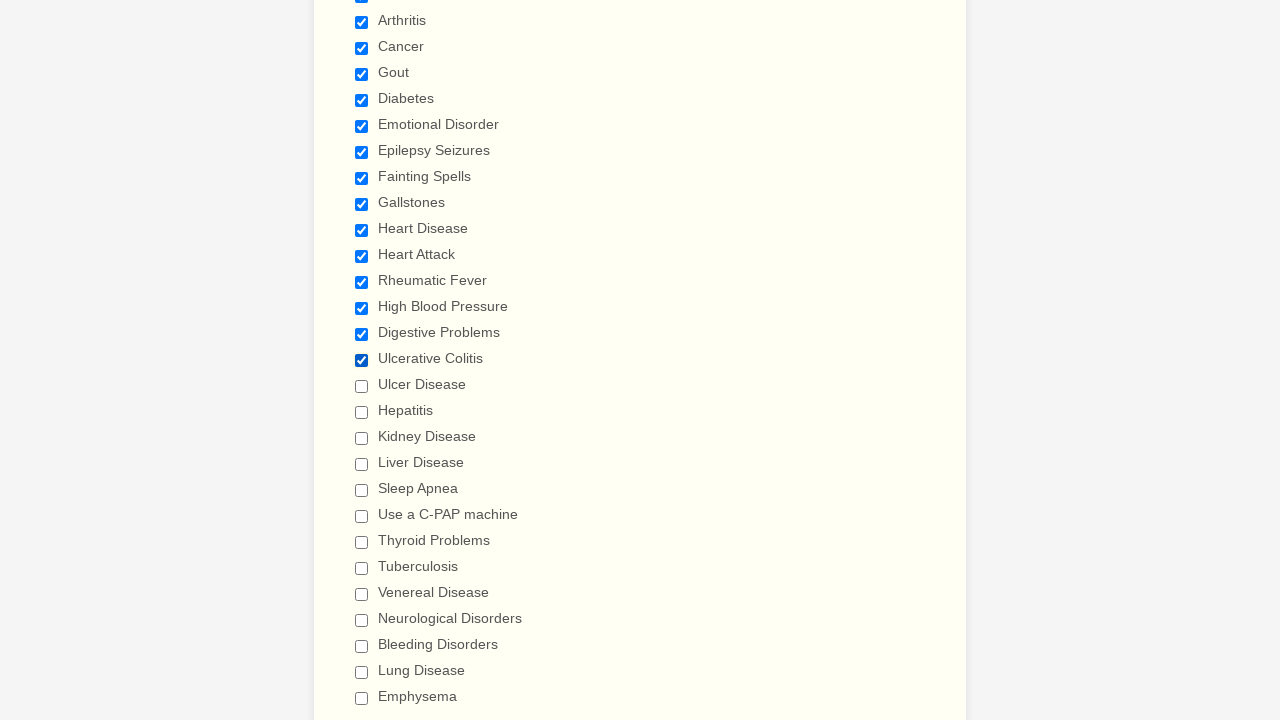

Clicked checkbox 17 to select it at (362, 386) on input[type='checkbox'] >> nth=16
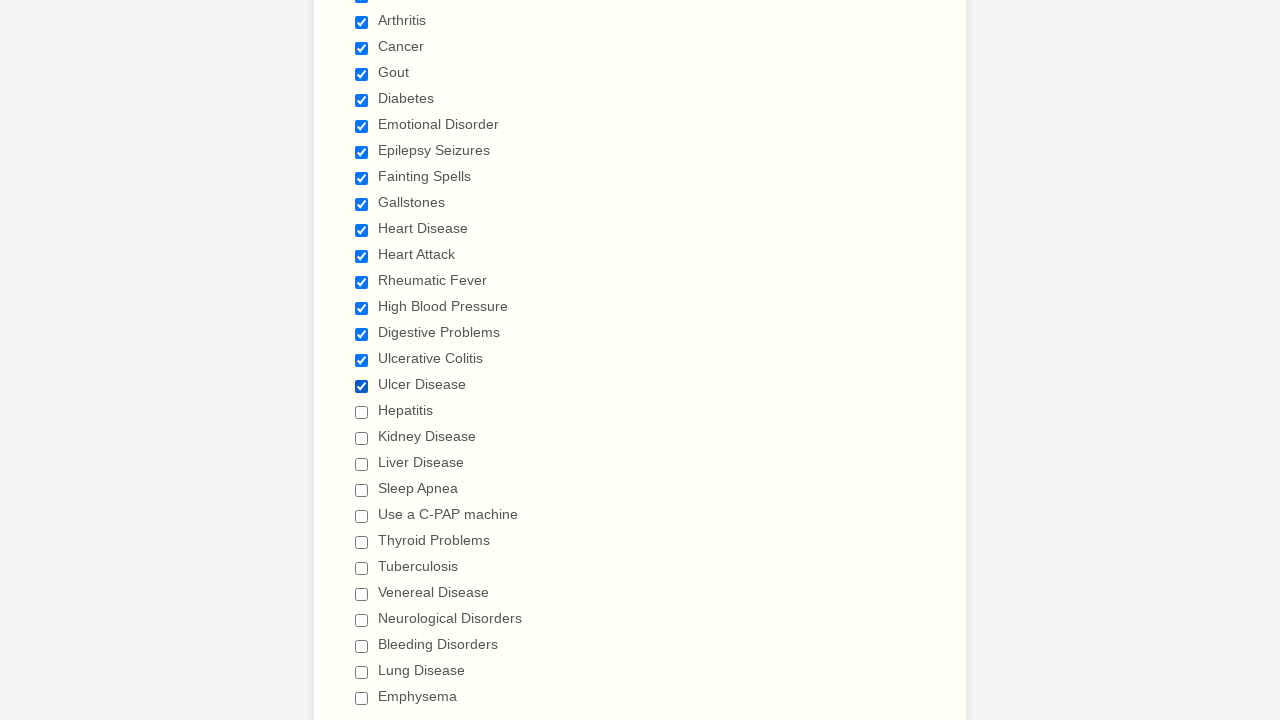

Clicked checkbox 18 to select it at (362, 412) on input[type='checkbox'] >> nth=17
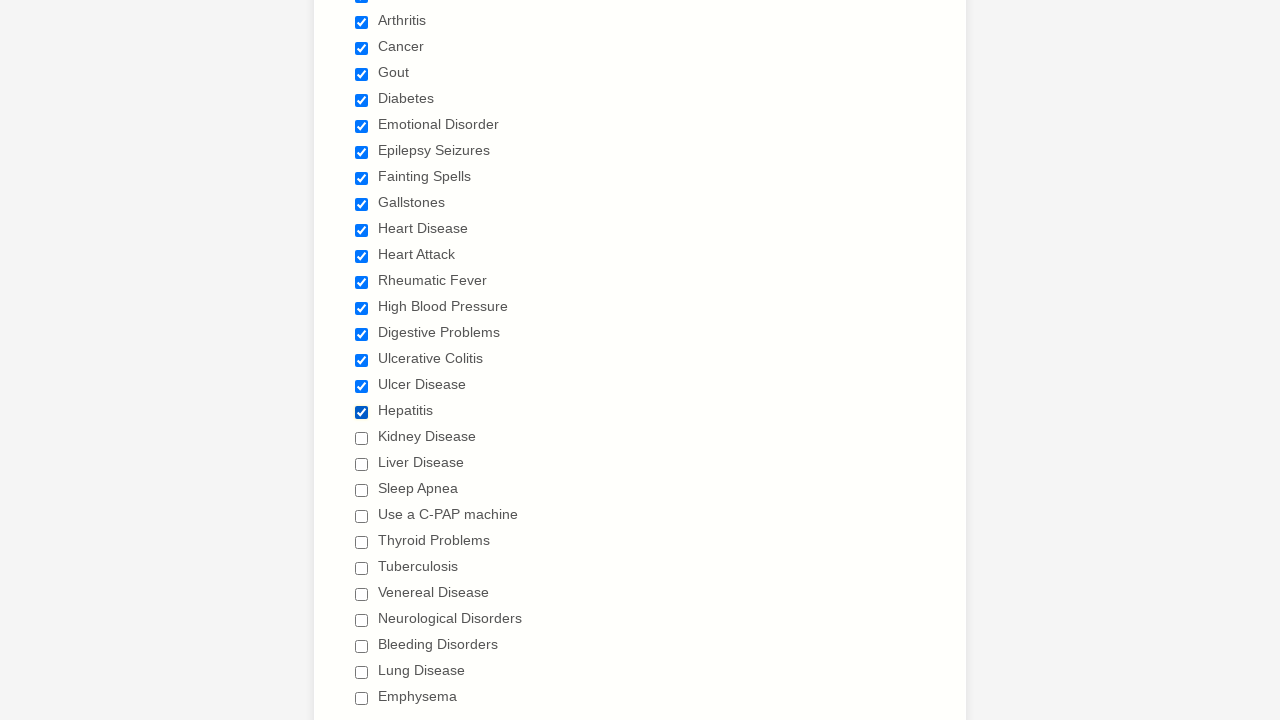

Clicked checkbox 19 to select it at (362, 438) on input[type='checkbox'] >> nth=18
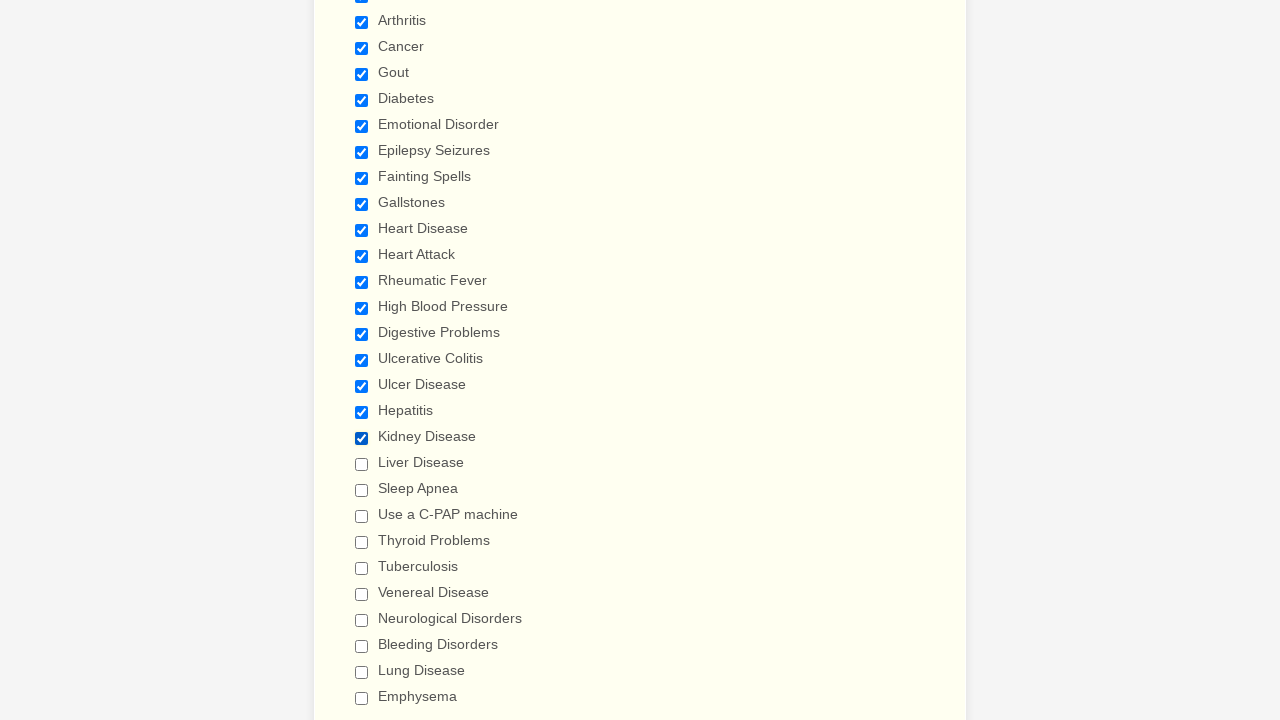

Clicked checkbox 20 to select it at (362, 464) on input[type='checkbox'] >> nth=19
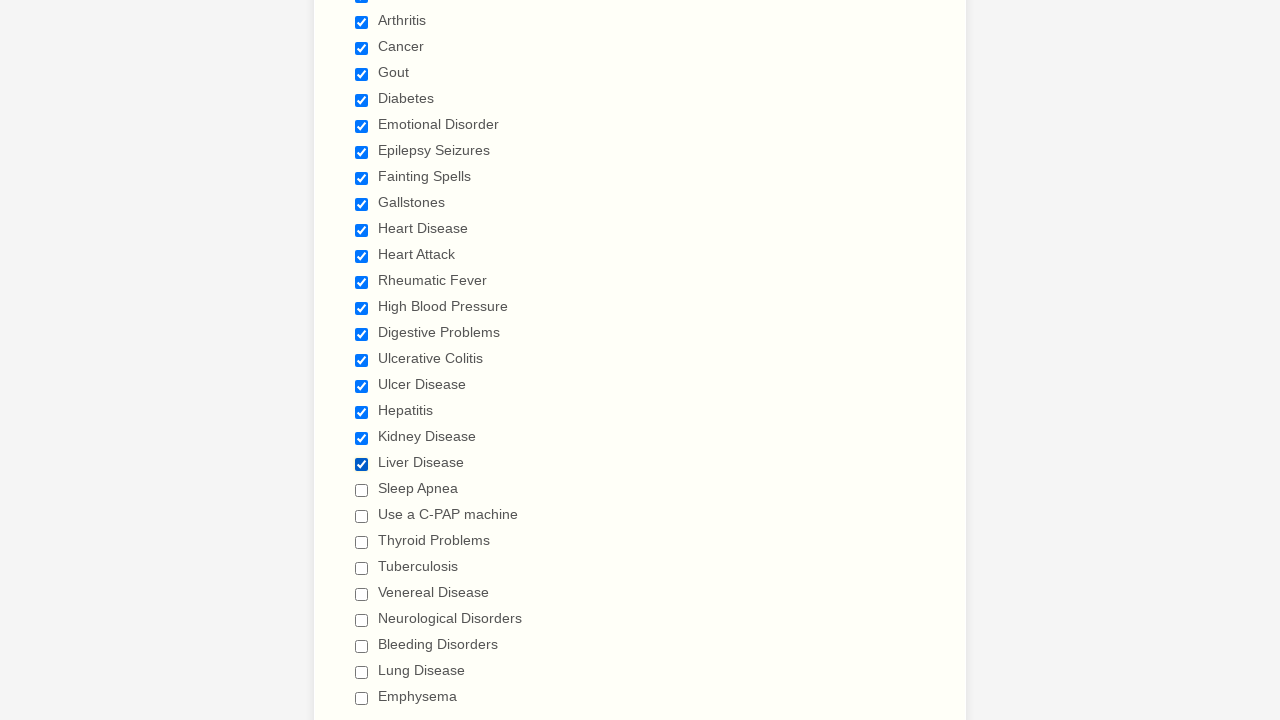

Clicked checkbox 21 to select it at (362, 490) on input[type='checkbox'] >> nth=20
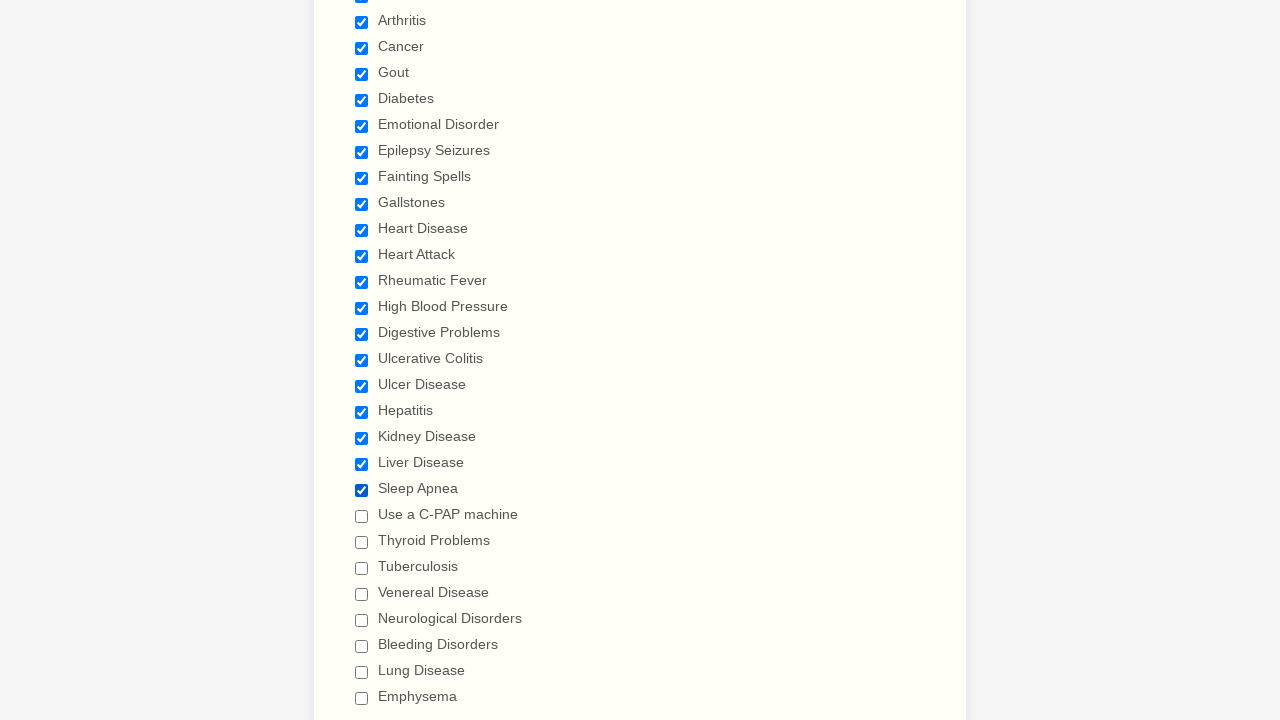

Clicked checkbox 22 to select it at (362, 516) on input[type='checkbox'] >> nth=21
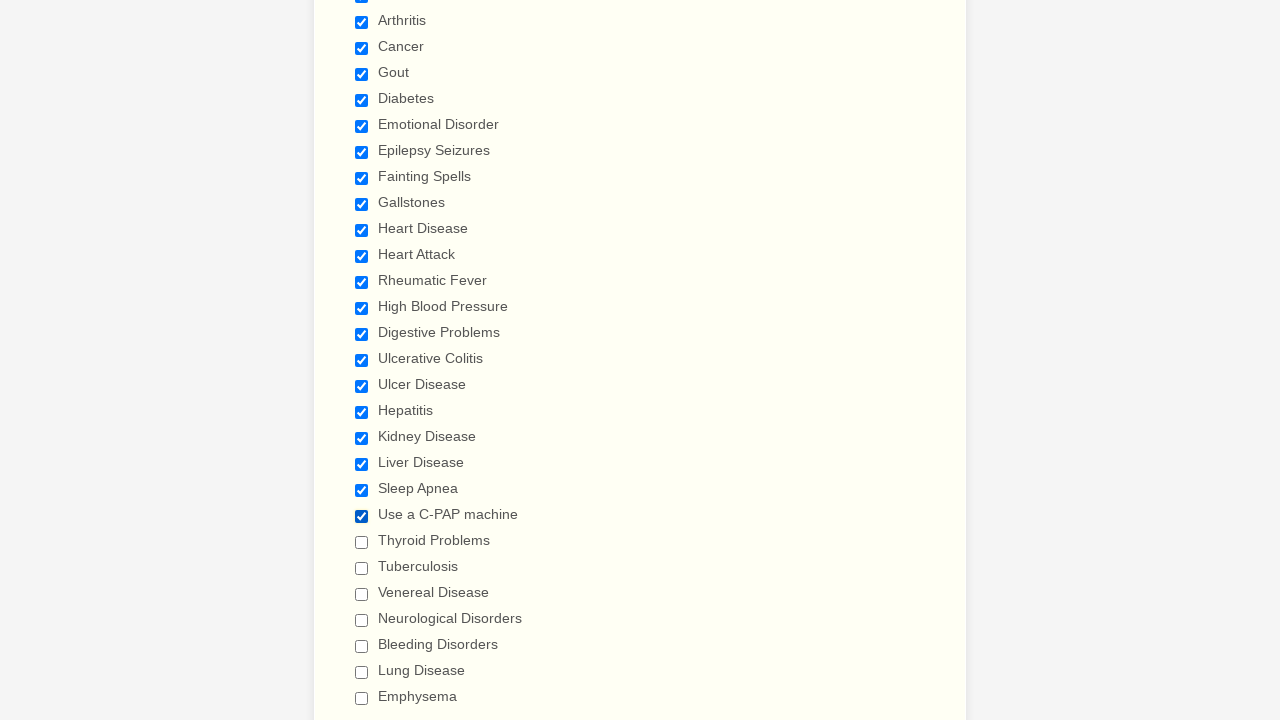

Clicked checkbox 23 to select it at (362, 542) on input[type='checkbox'] >> nth=22
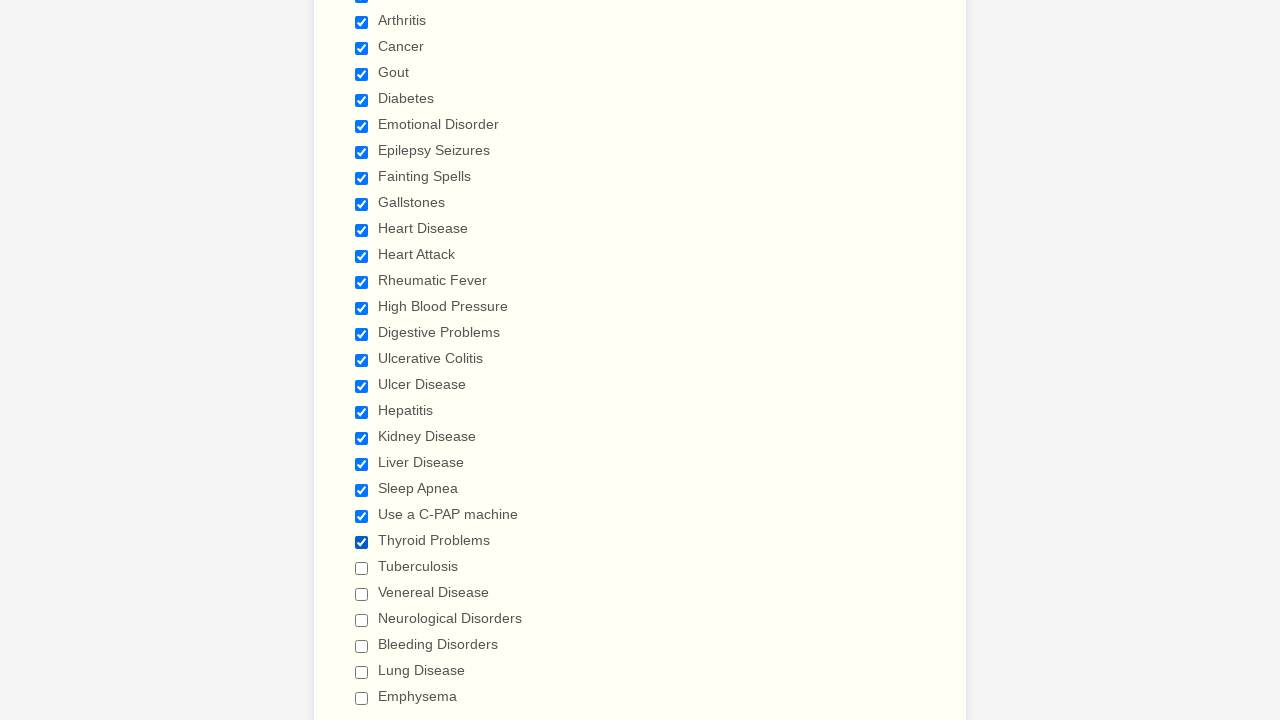

Clicked checkbox 24 to select it at (362, 568) on input[type='checkbox'] >> nth=23
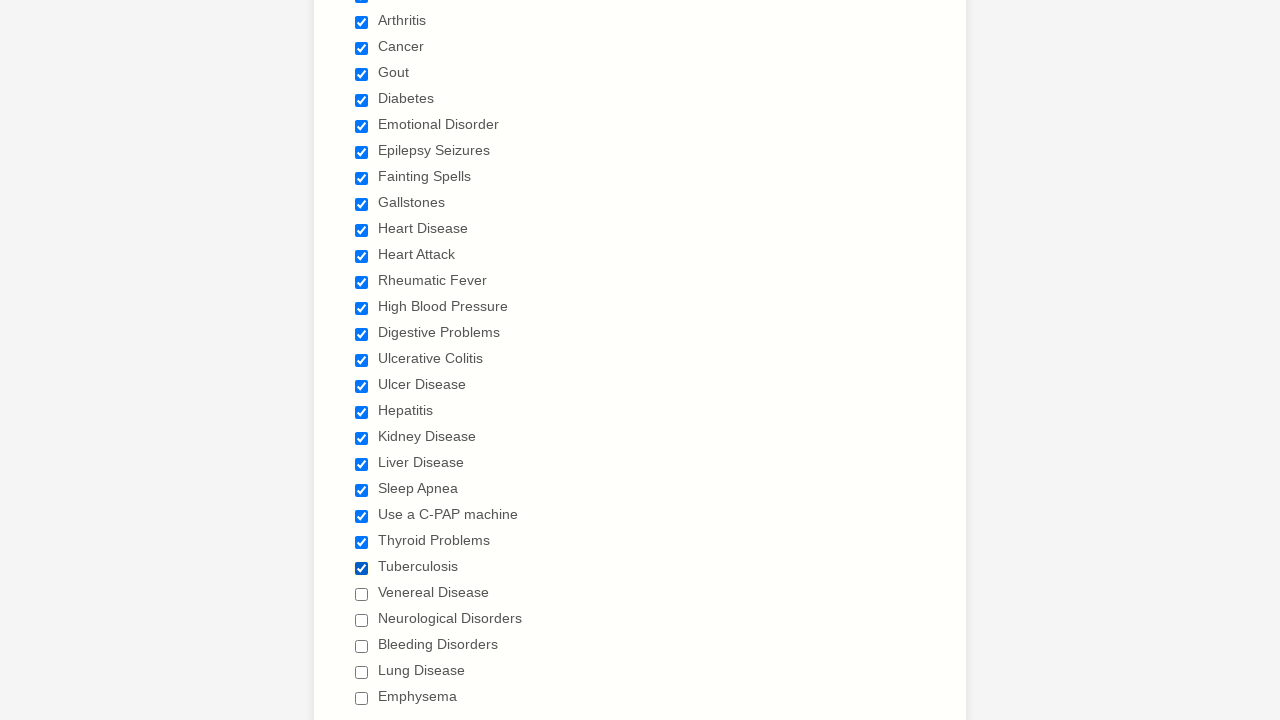

Clicked checkbox 25 to select it at (362, 594) on input[type='checkbox'] >> nth=24
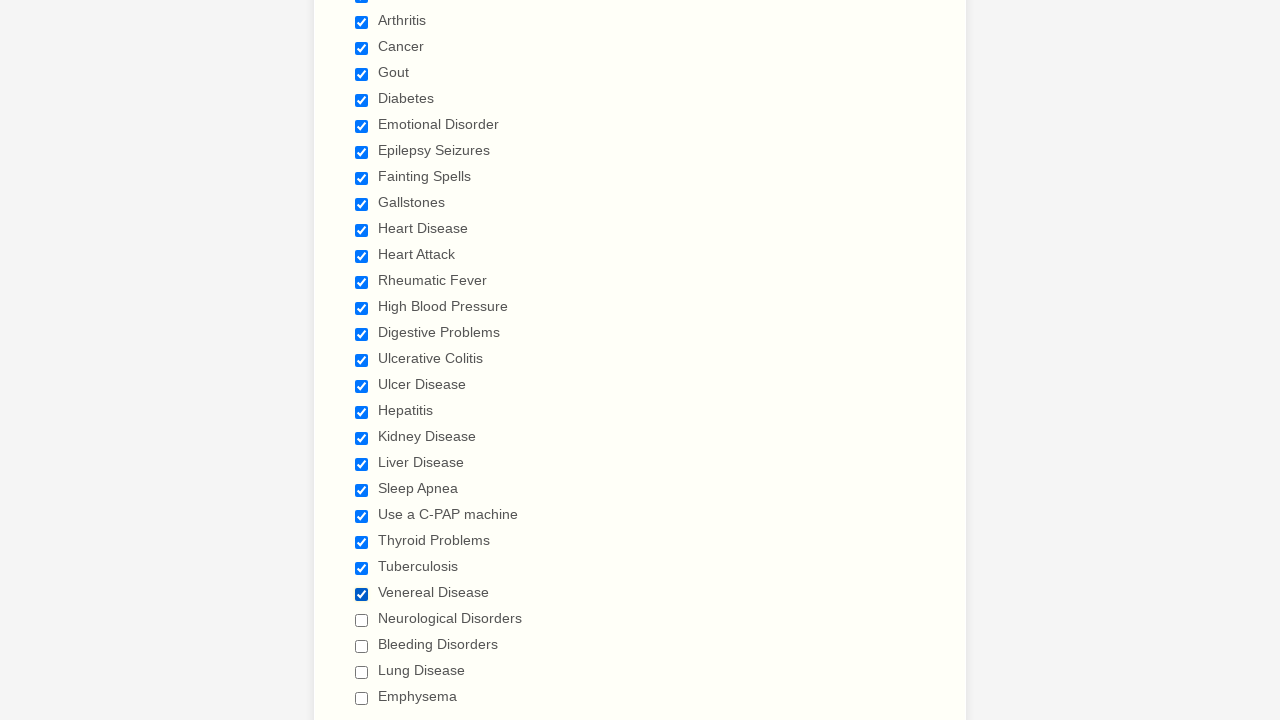

Clicked checkbox 26 to select it at (362, 620) on input[type='checkbox'] >> nth=25
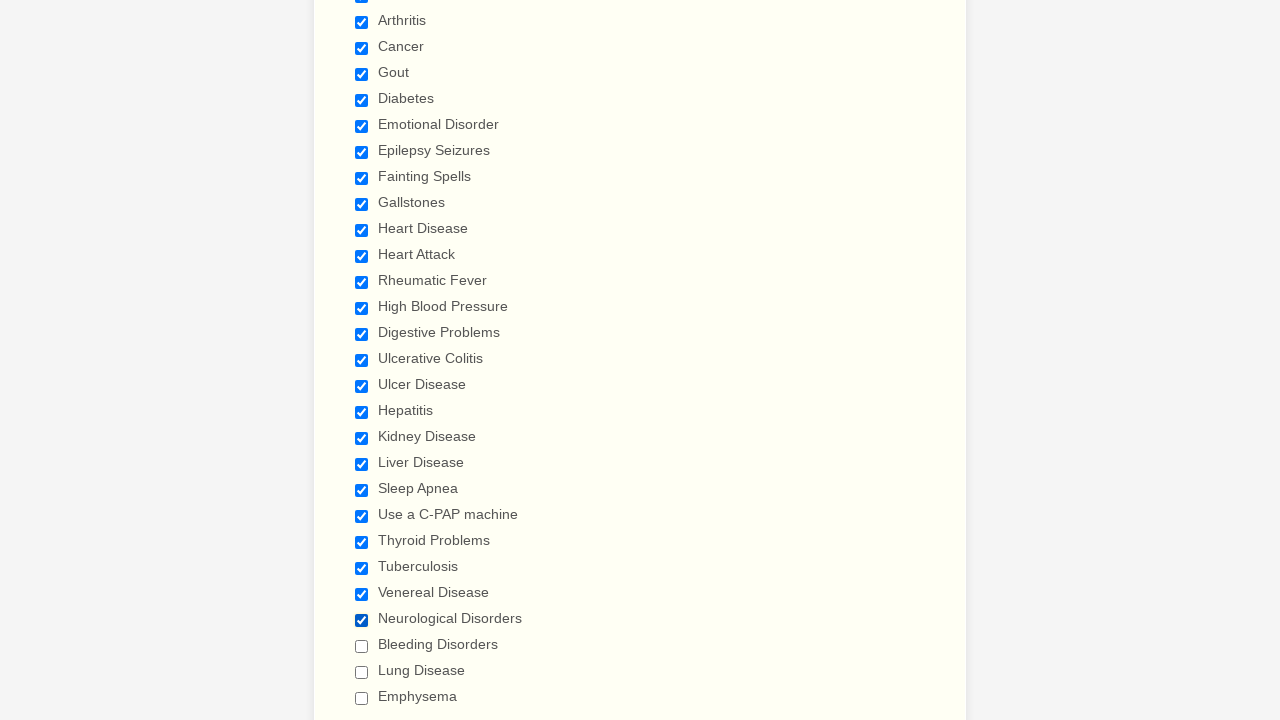

Clicked checkbox 27 to select it at (362, 646) on input[type='checkbox'] >> nth=26
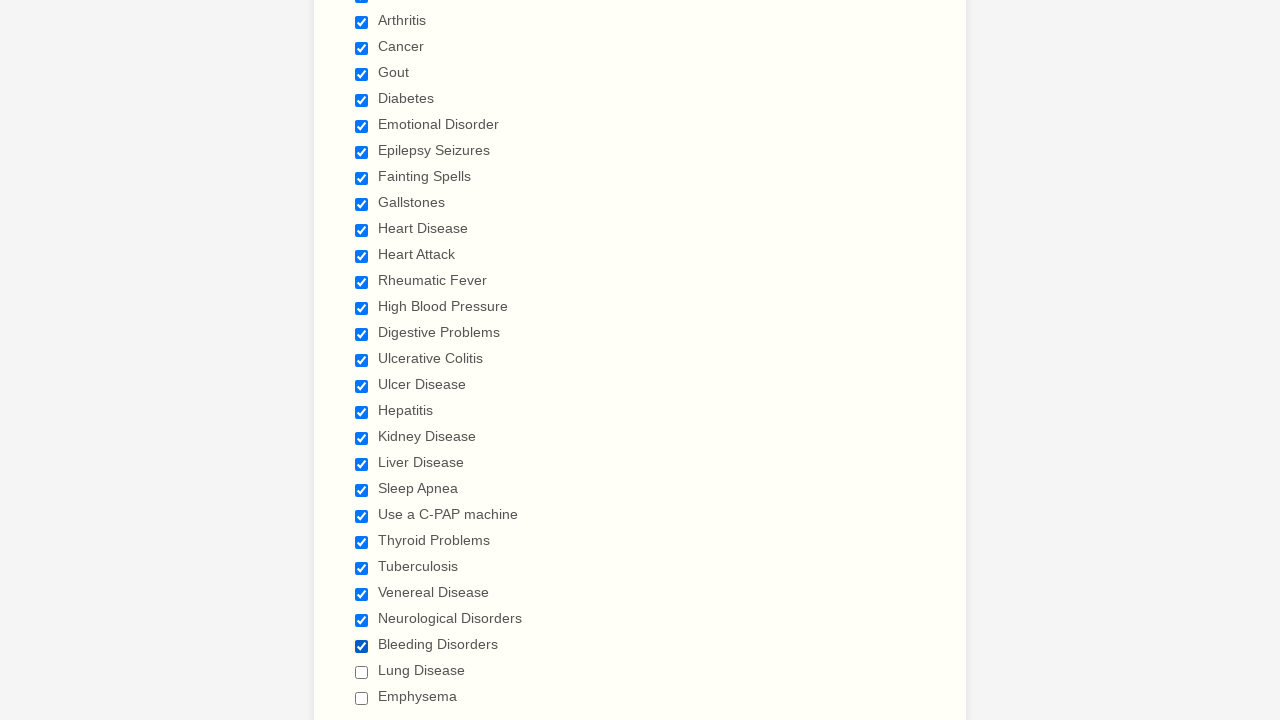

Clicked checkbox 28 to select it at (362, 672) on input[type='checkbox'] >> nth=27
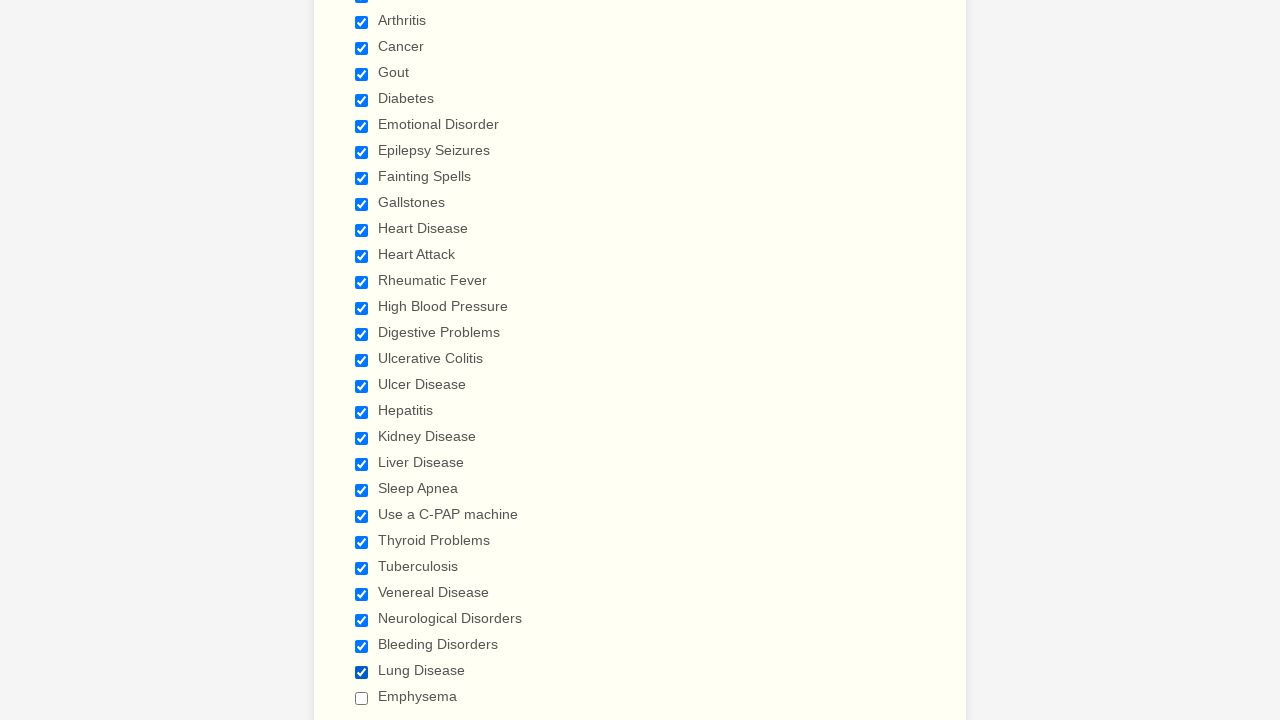

Clicked checkbox 29 to select it at (362, 698) on input[type='checkbox'] >> nth=28
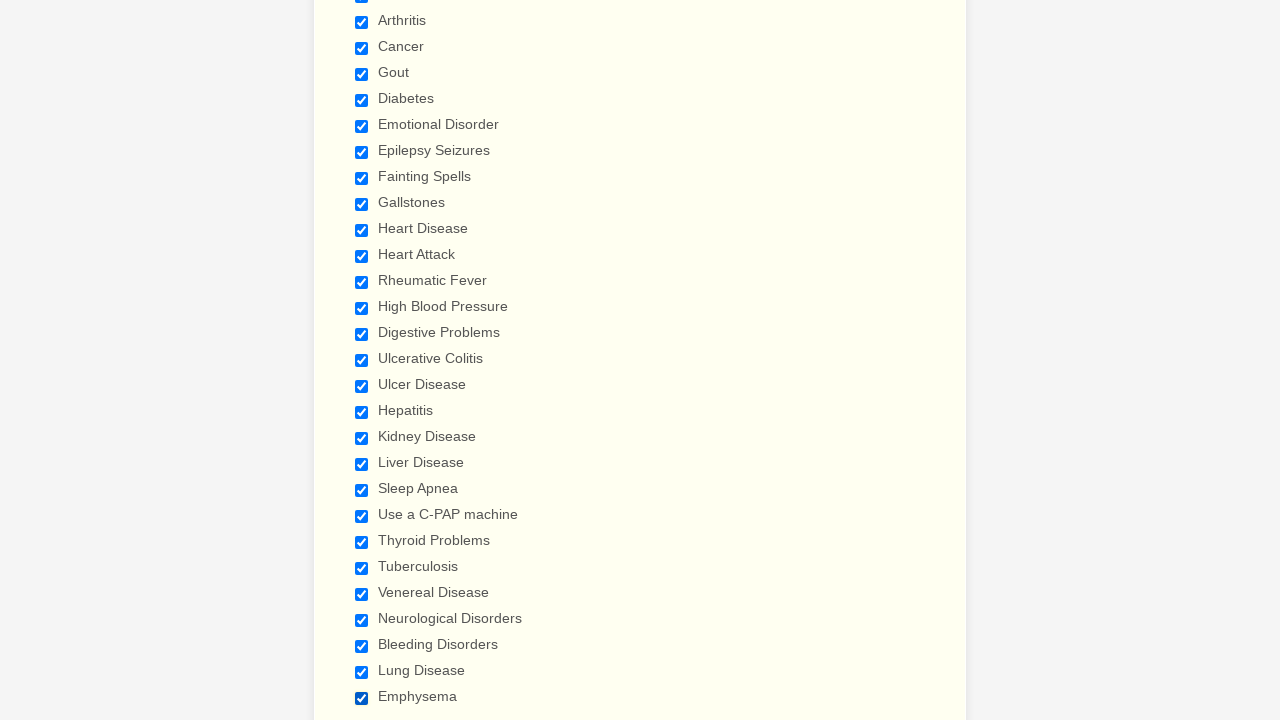

Clicked checkbox 1 to deselect it at (362, 360) on input[type='checkbox'] >> nth=0
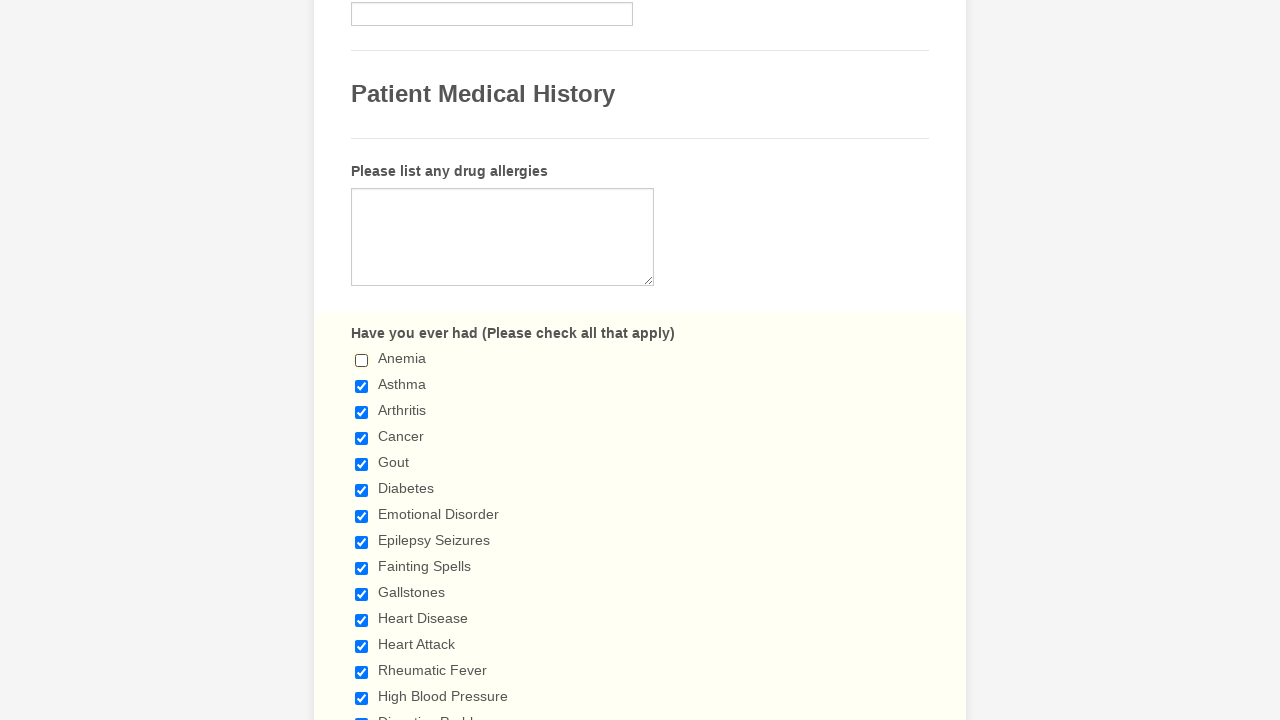

Clicked checkbox 2 to deselect it at (362, 386) on input[type='checkbox'] >> nth=1
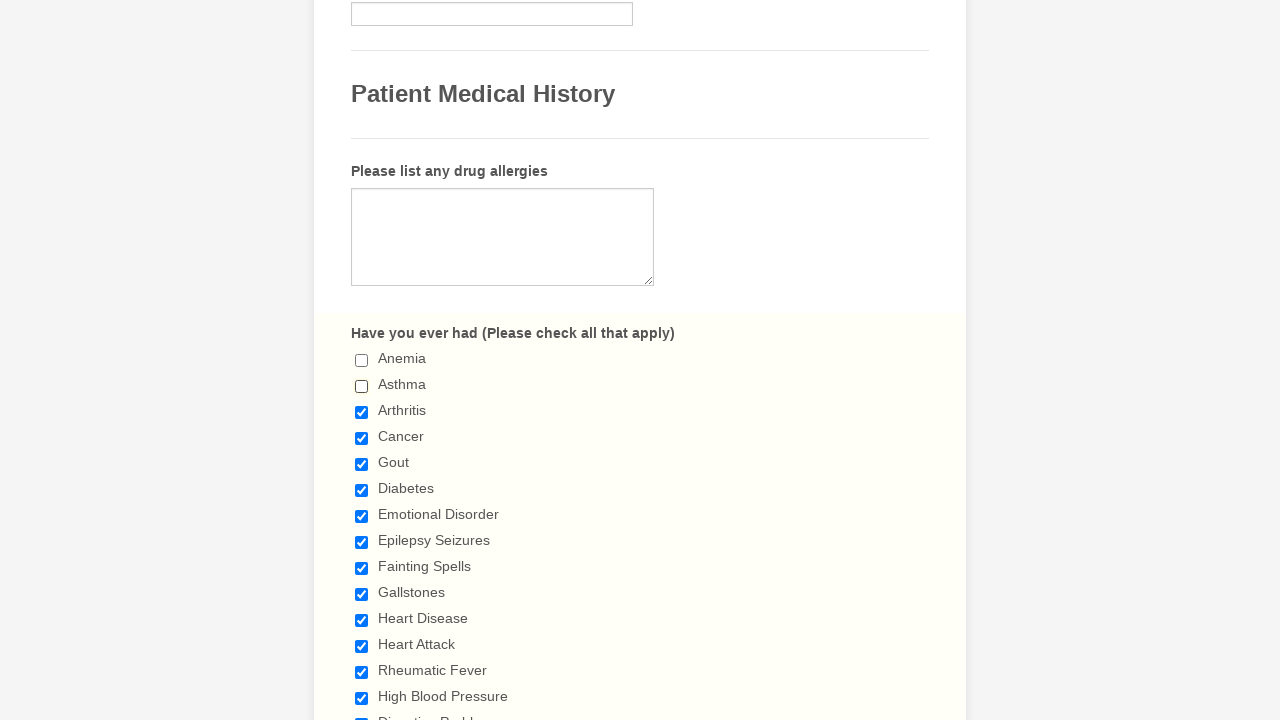

Clicked checkbox 3 to deselect it at (362, 412) on input[type='checkbox'] >> nth=2
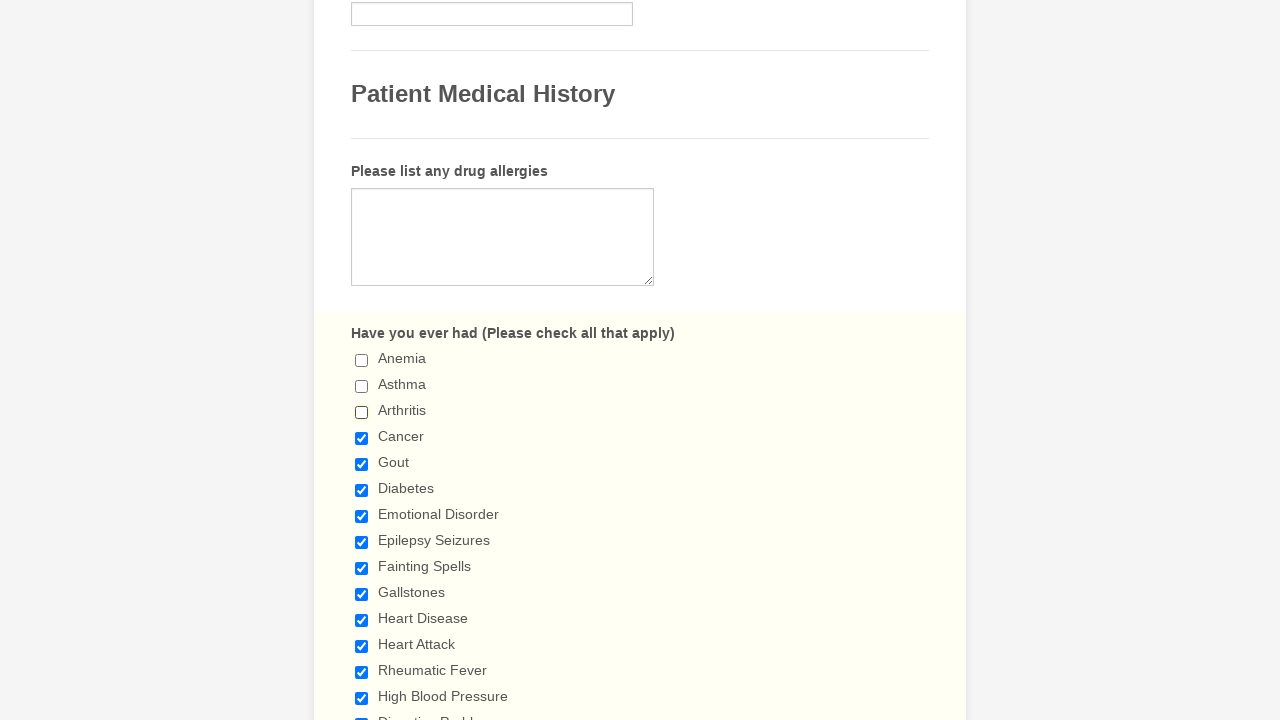

Clicked checkbox 4 to deselect it at (362, 438) on input[type='checkbox'] >> nth=3
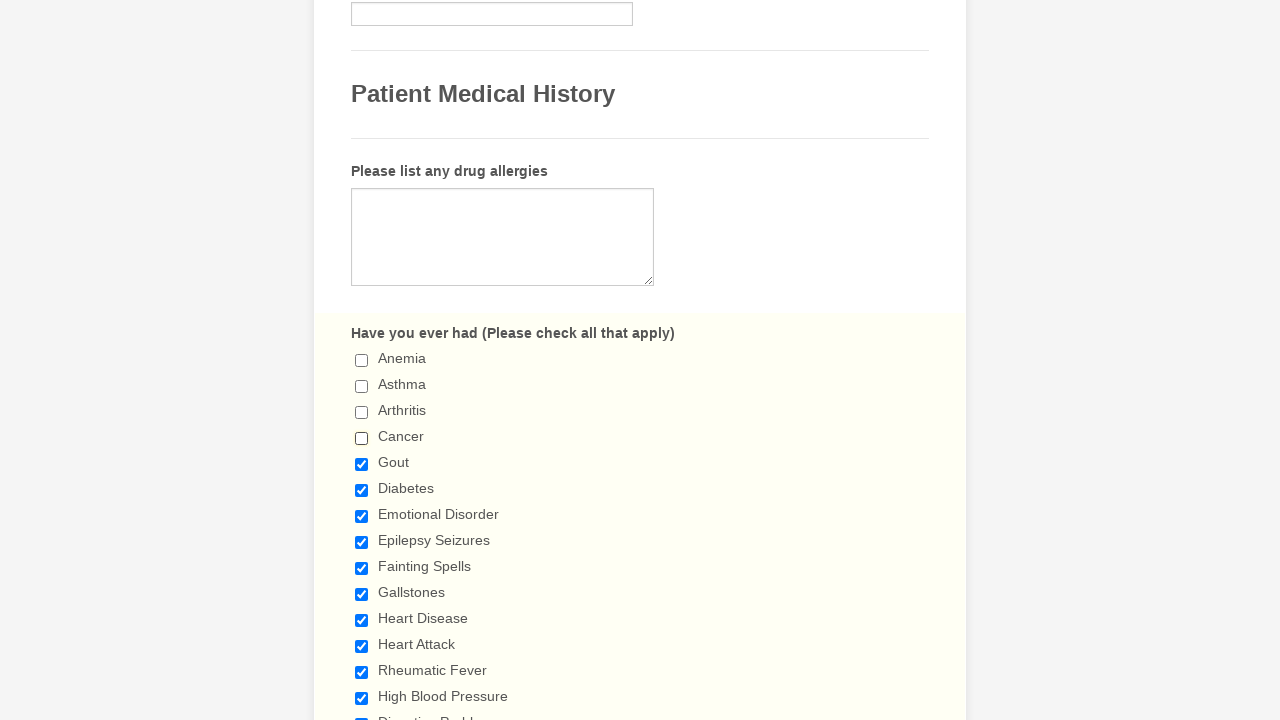

Clicked checkbox 5 to deselect it at (362, 464) on input[type='checkbox'] >> nth=4
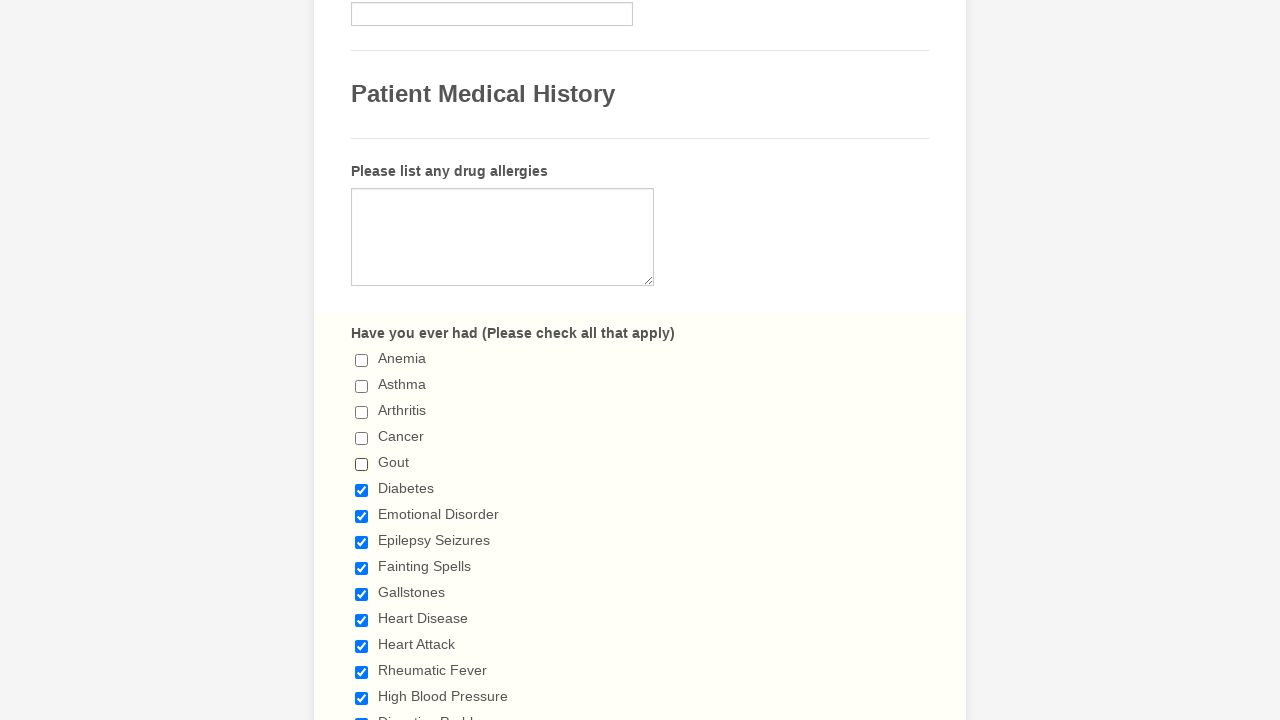

Clicked checkbox 6 to deselect it at (362, 490) on input[type='checkbox'] >> nth=5
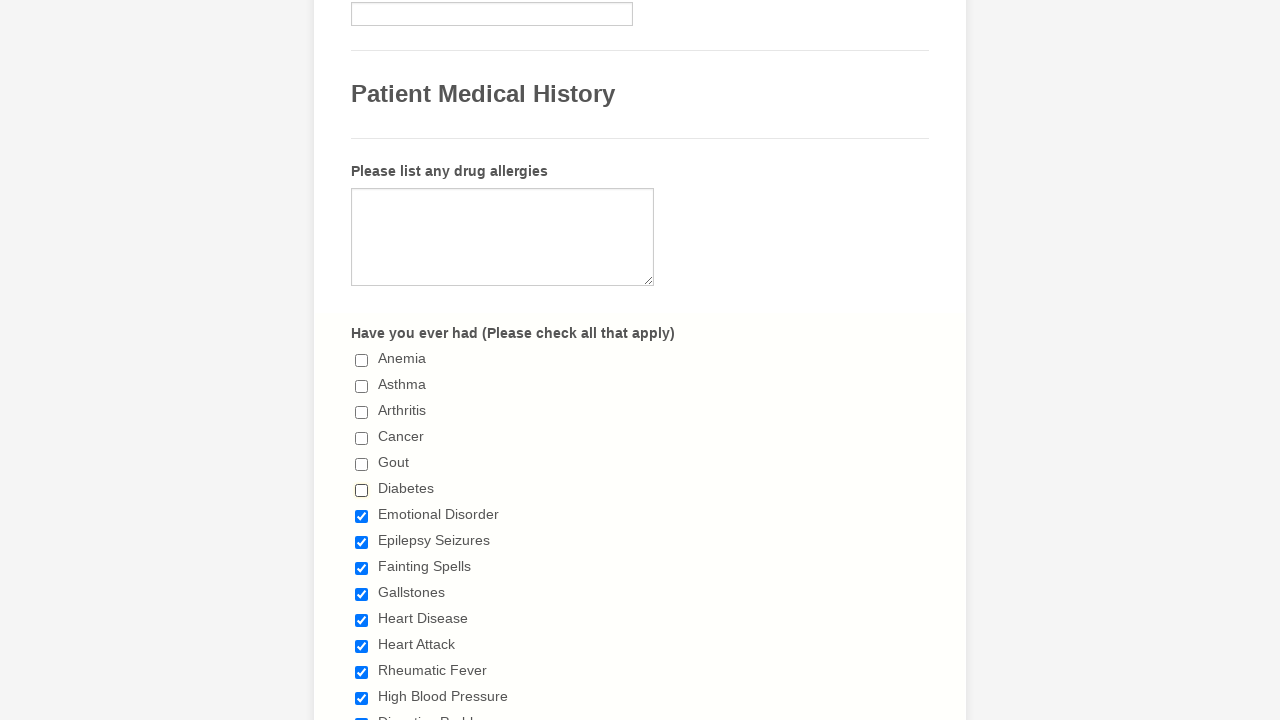

Clicked checkbox 7 to deselect it at (362, 516) on input[type='checkbox'] >> nth=6
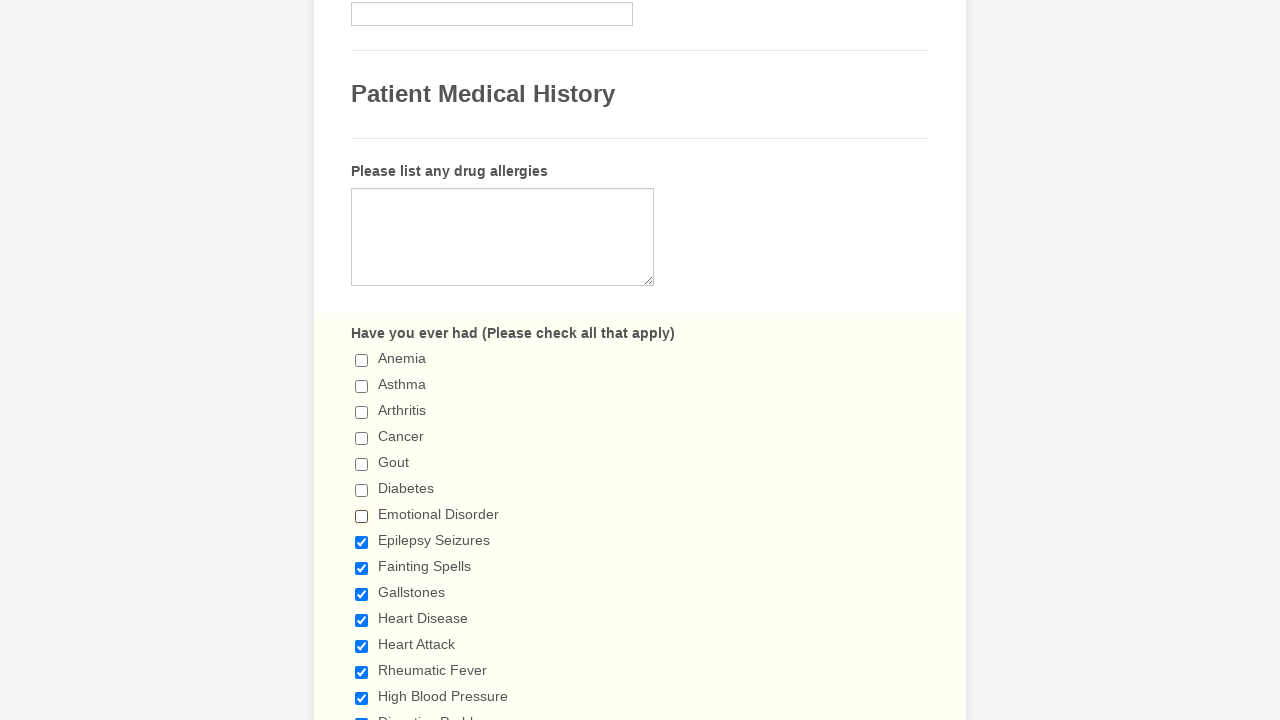

Clicked checkbox 8 to deselect it at (362, 542) on input[type='checkbox'] >> nth=7
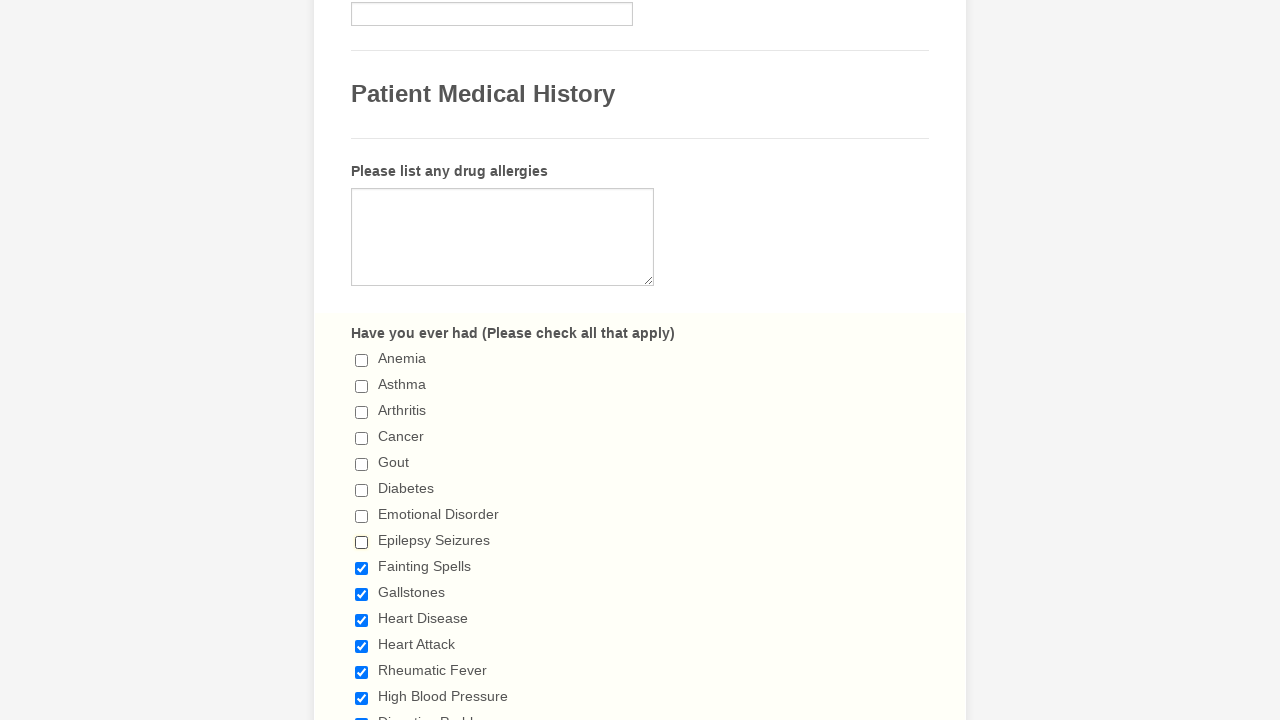

Clicked checkbox 9 to deselect it at (362, 568) on input[type='checkbox'] >> nth=8
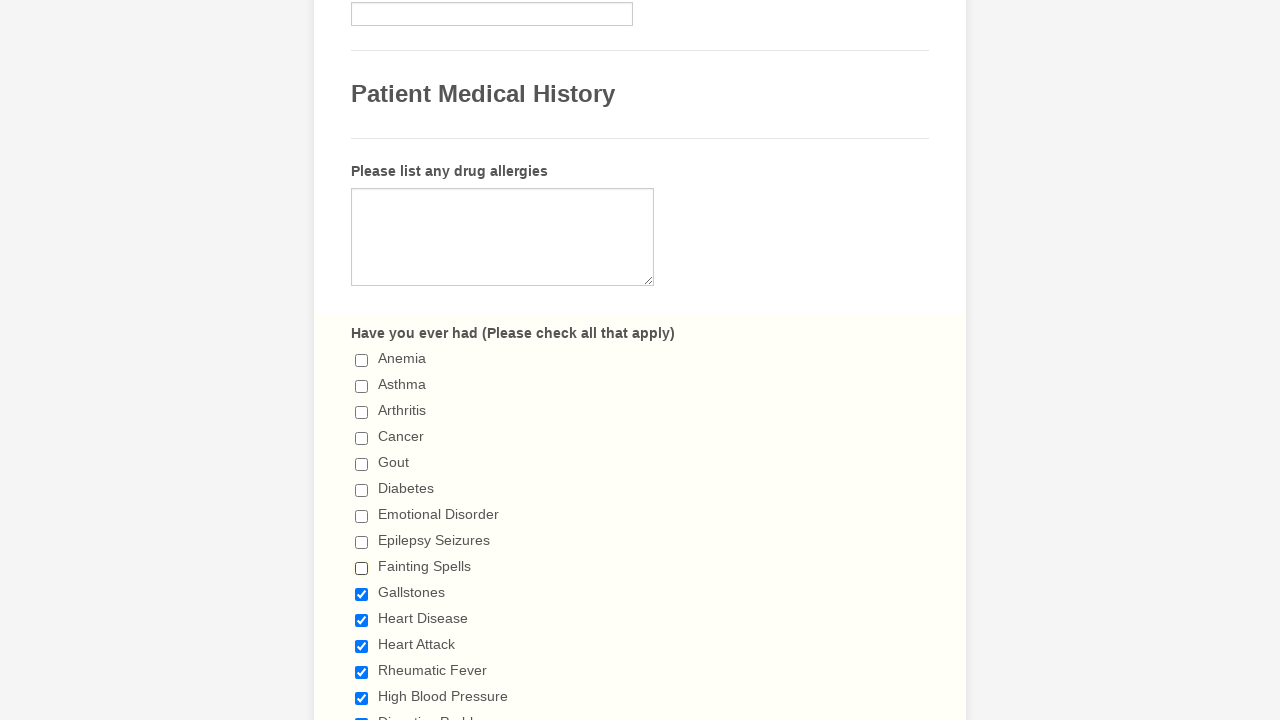

Clicked checkbox 10 to deselect it at (362, 594) on input[type='checkbox'] >> nth=9
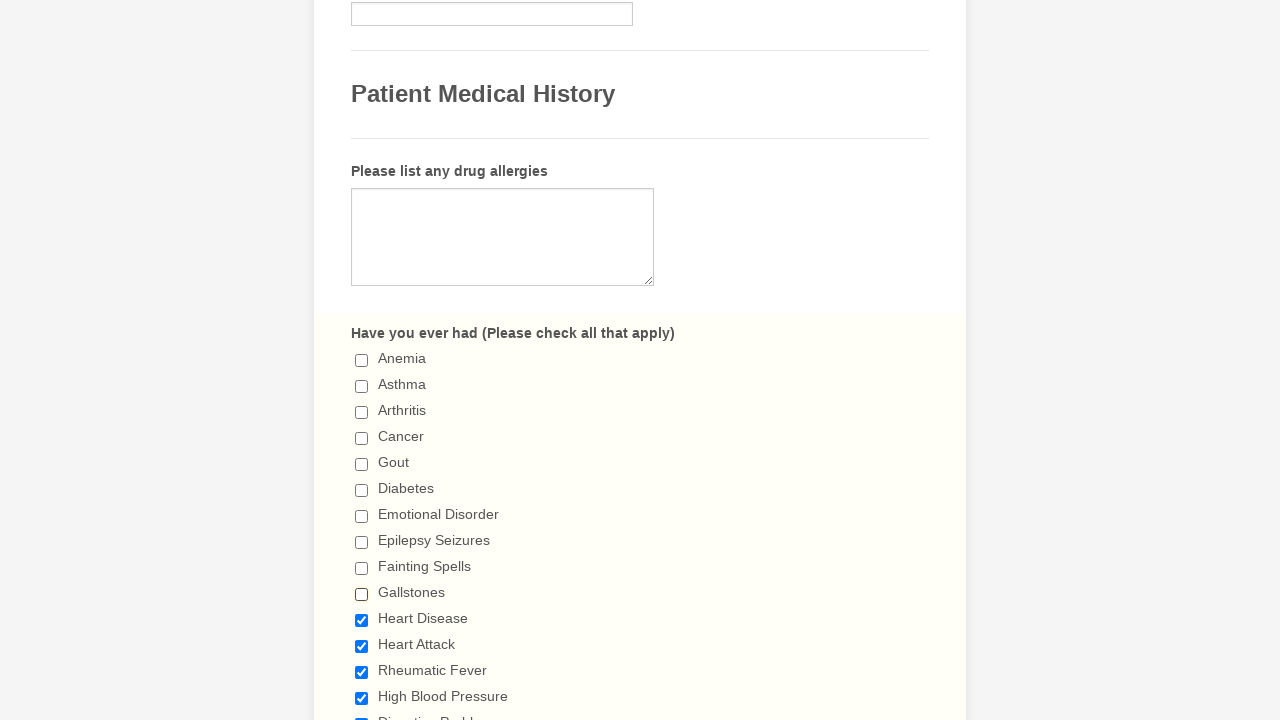

Clicked checkbox 11 to deselect it at (362, 620) on input[type='checkbox'] >> nth=10
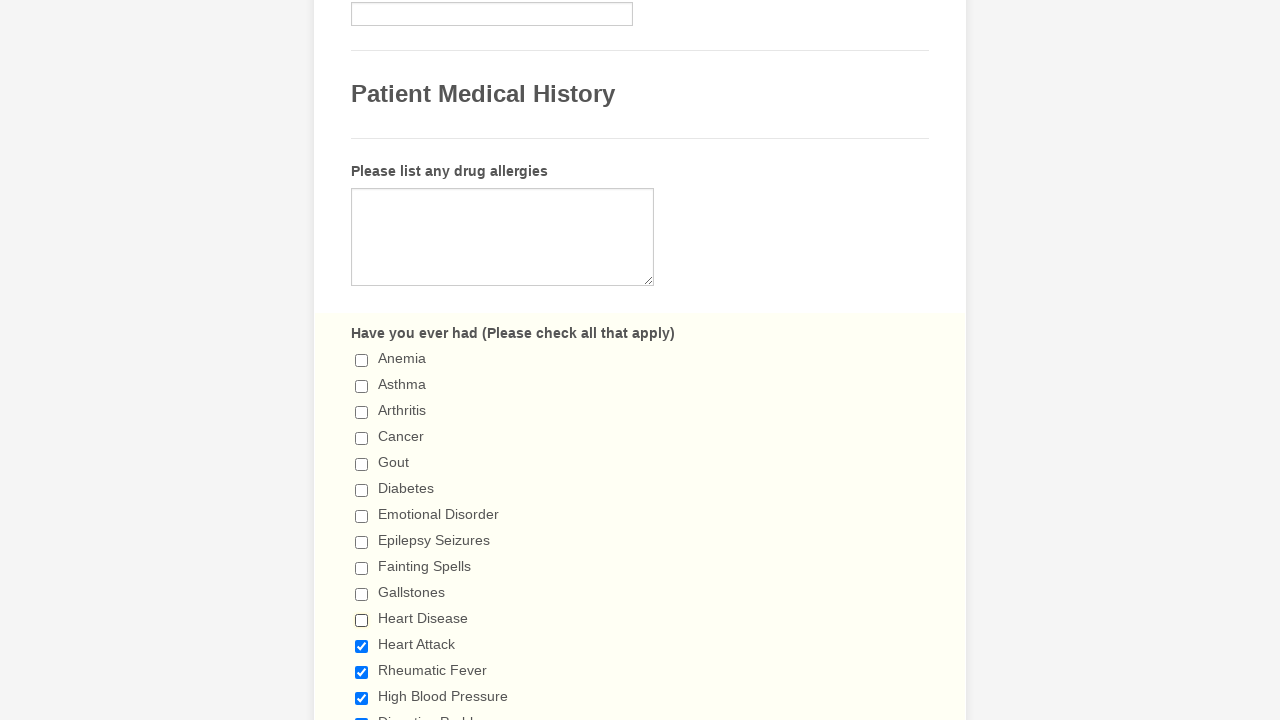

Clicked checkbox 12 to deselect it at (362, 646) on input[type='checkbox'] >> nth=11
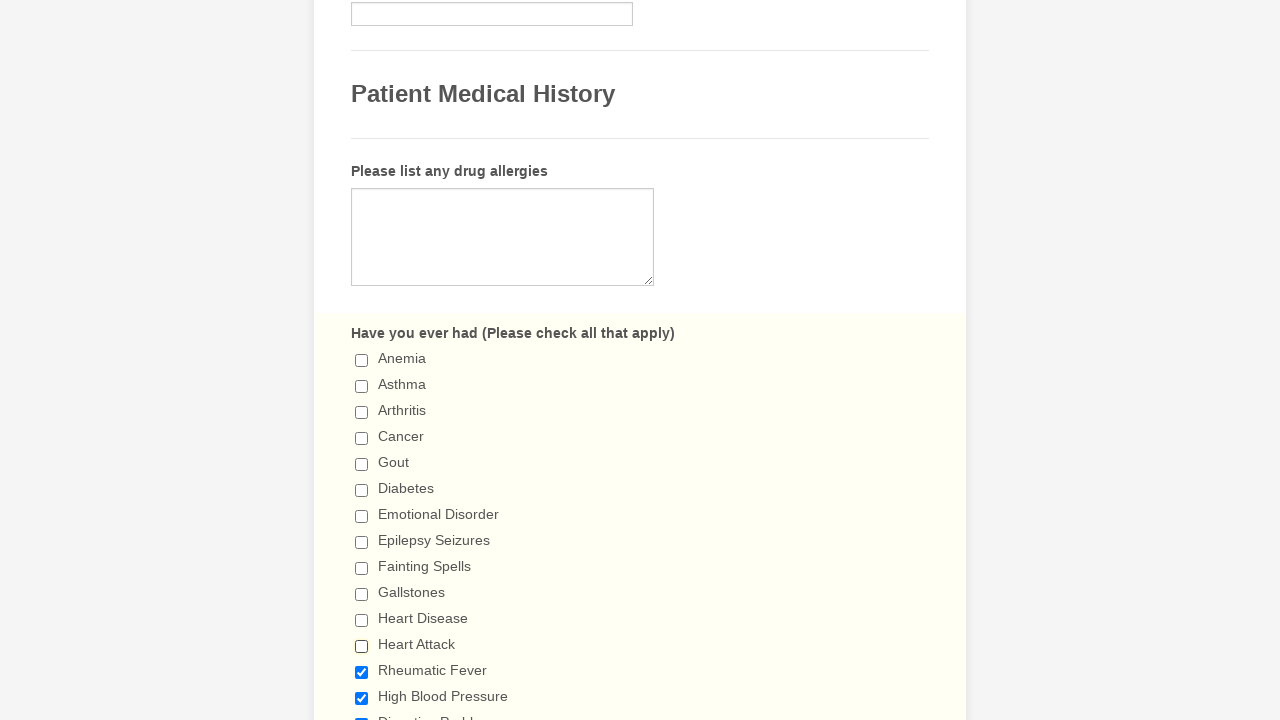

Clicked checkbox 13 to deselect it at (362, 672) on input[type='checkbox'] >> nth=12
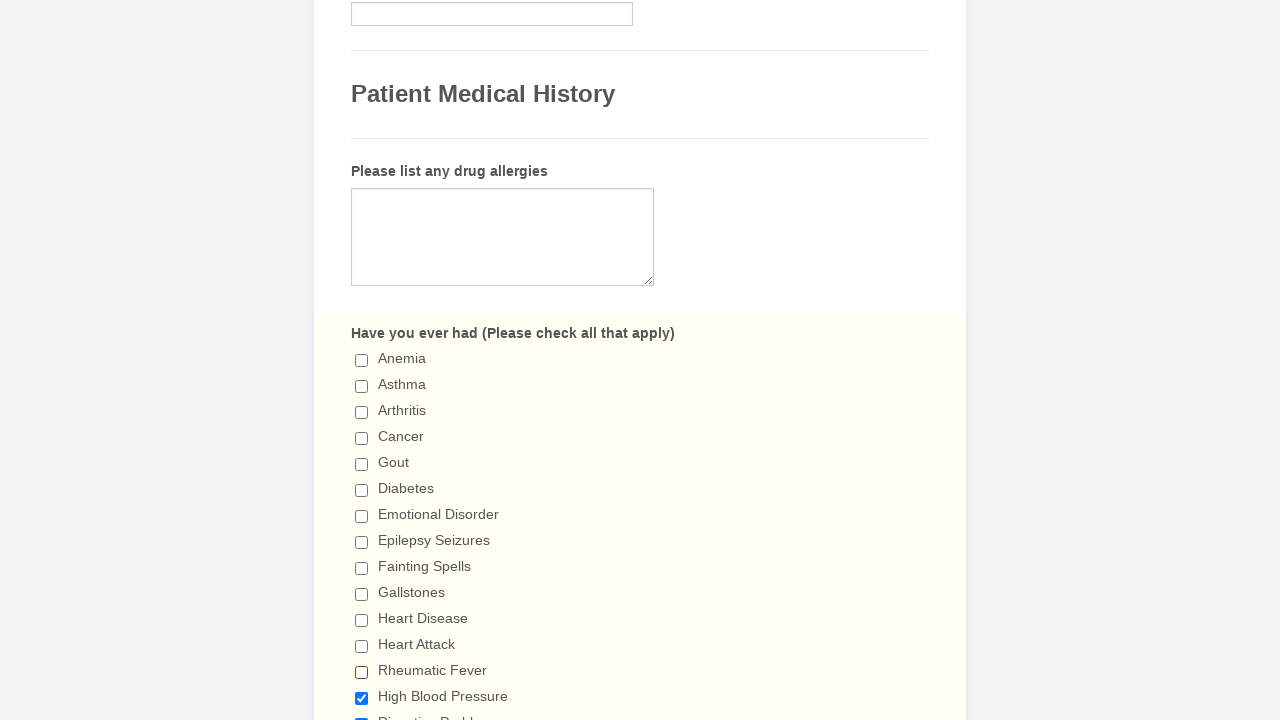

Clicked checkbox 14 to deselect it at (362, 698) on input[type='checkbox'] >> nth=13
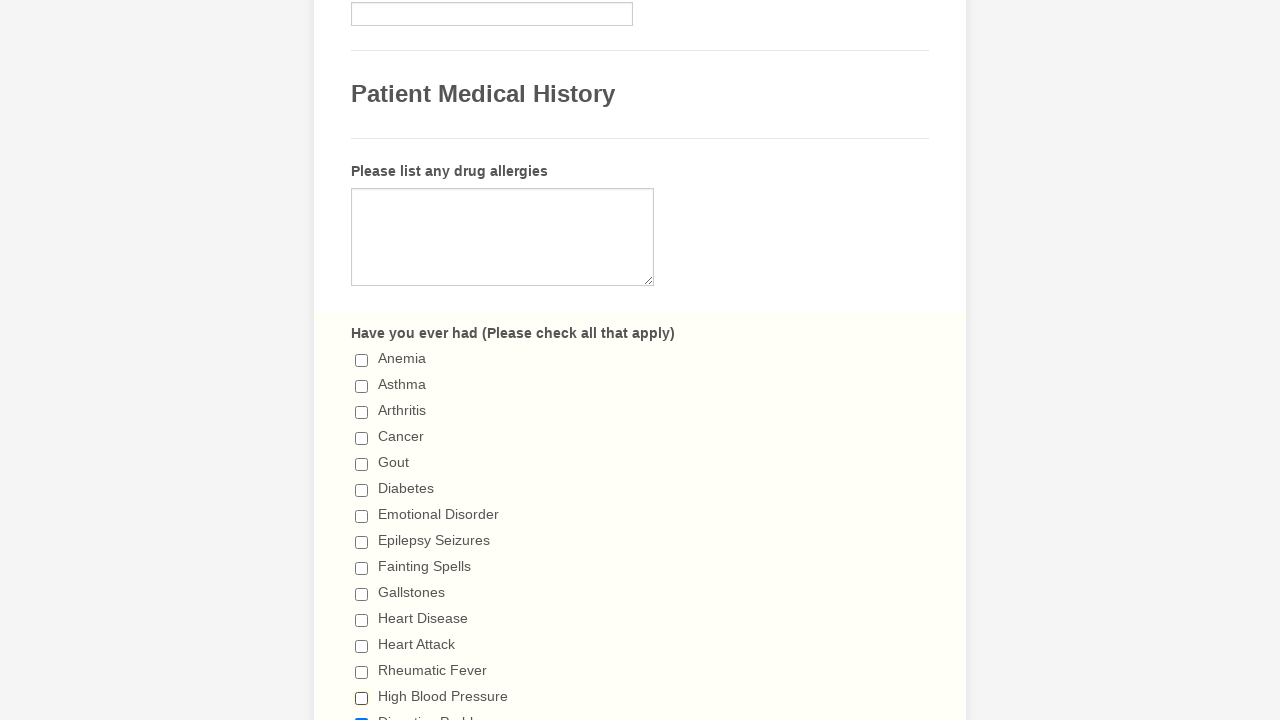

Clicked checkbox 15 to deselect it at (362, 714) on input[type='checkbox'] >> nth=14
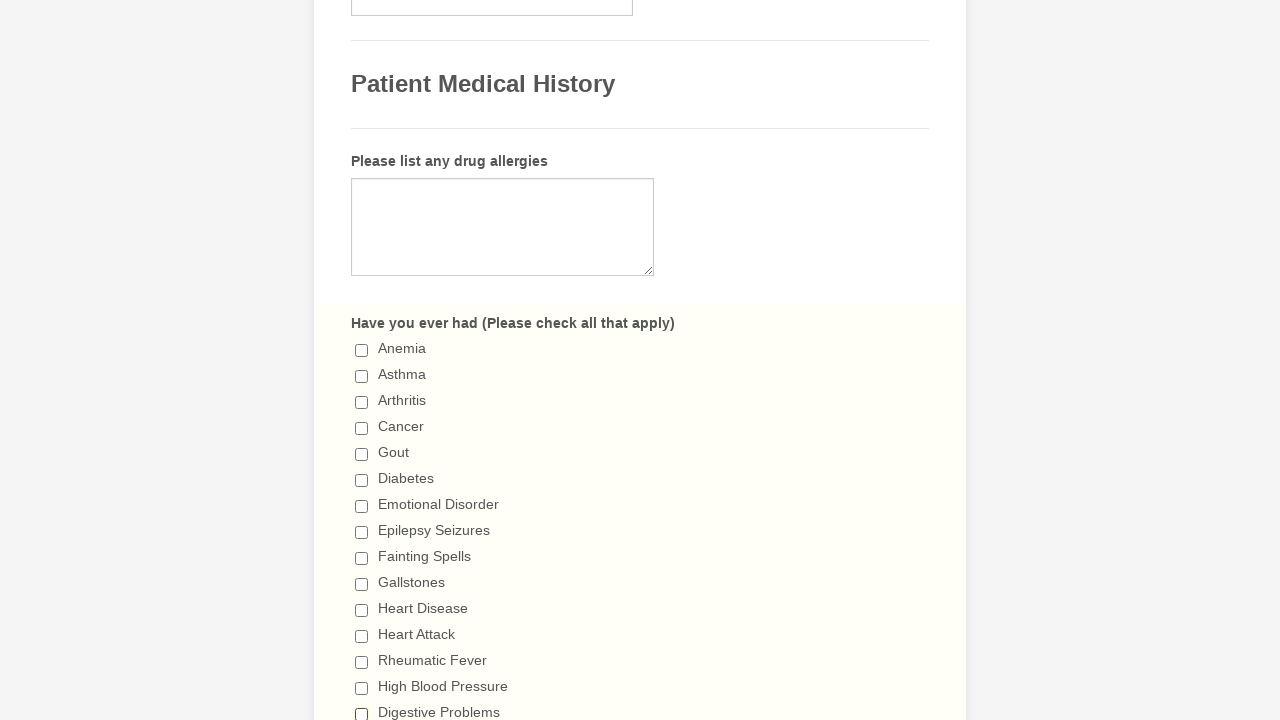

Clicked checkbox 16 to deselect it at (362, 360) on input[type='checkbox'] >> nth=15
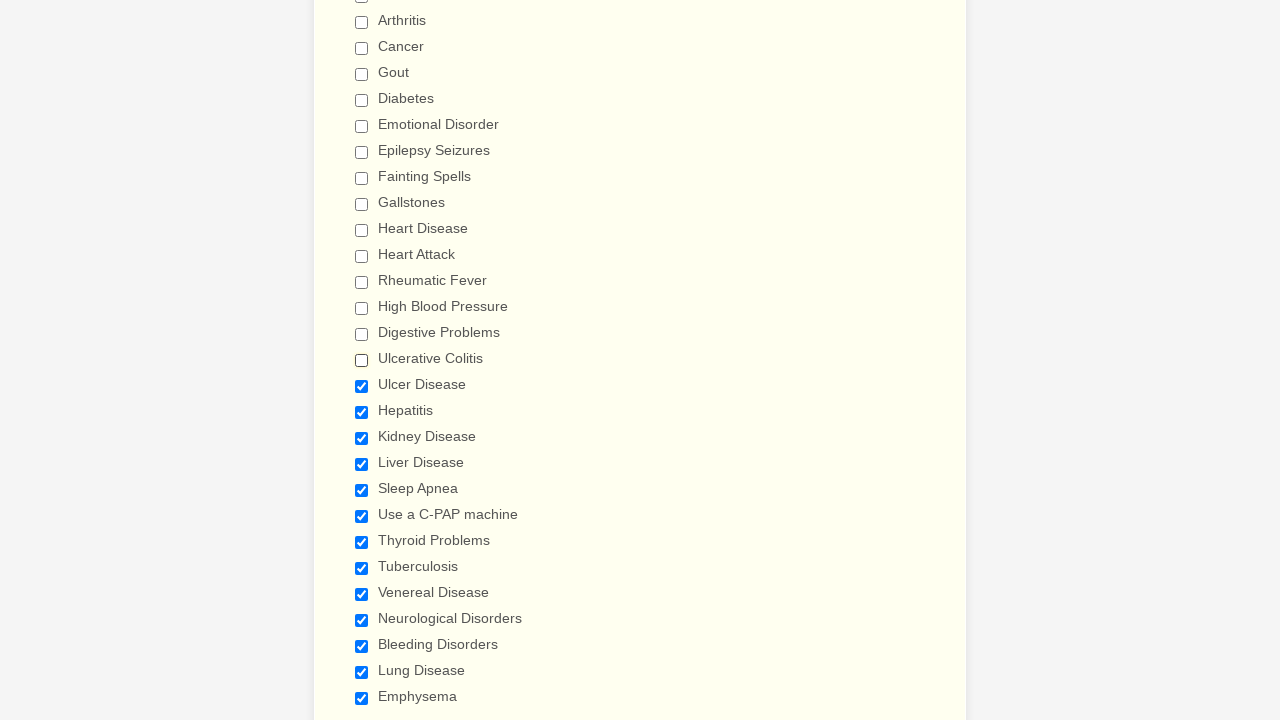

Clicked checkbox 17 to deselect it at (362, 386) on input[type='checkbox'] >> nth=16
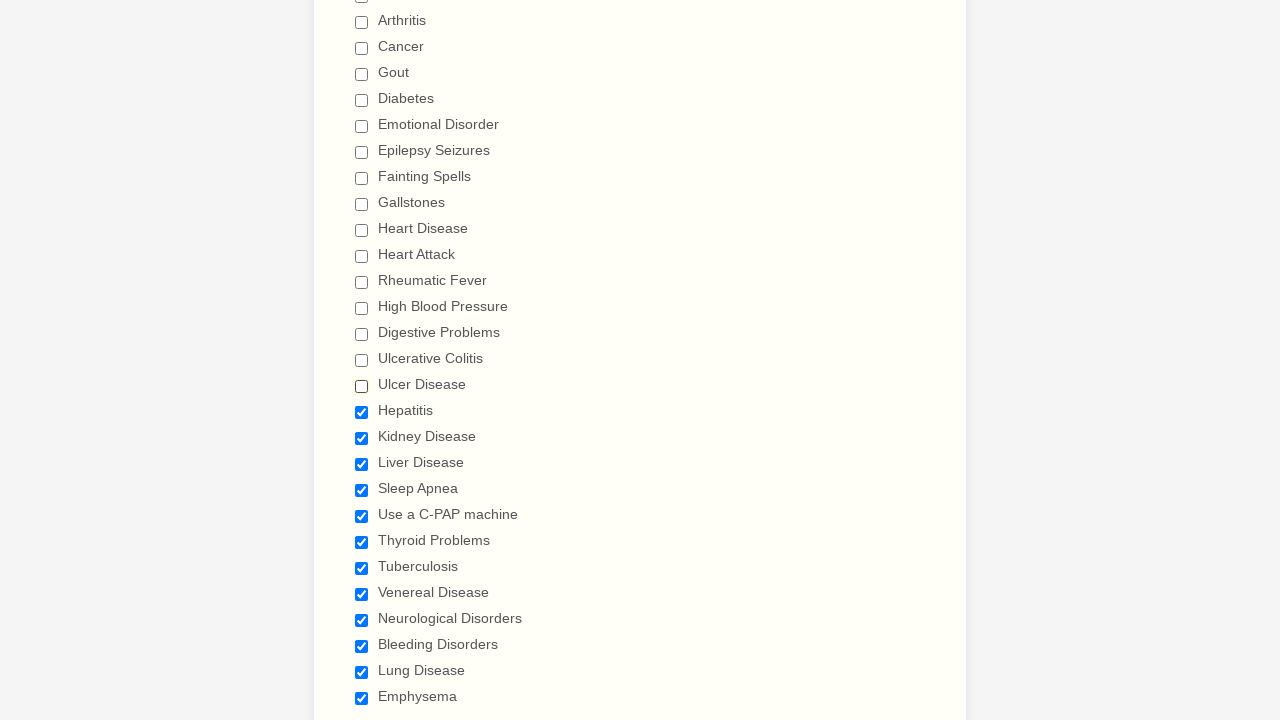

Clicked checkbox 18 to deselect it at (362, 412) on input[type='checkbox'] >> nth=17
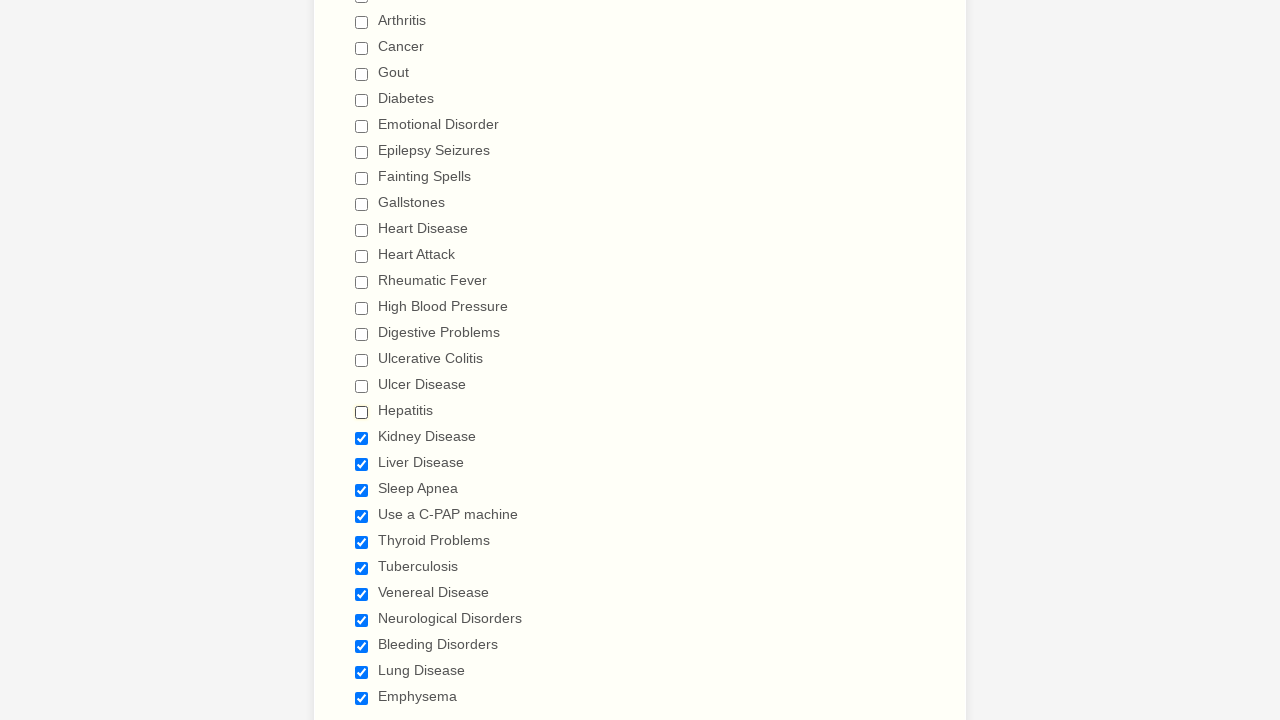

Clicked checkbox 19 to deselect it at (362, 438) on input[type='checkbox'] >> nth=18
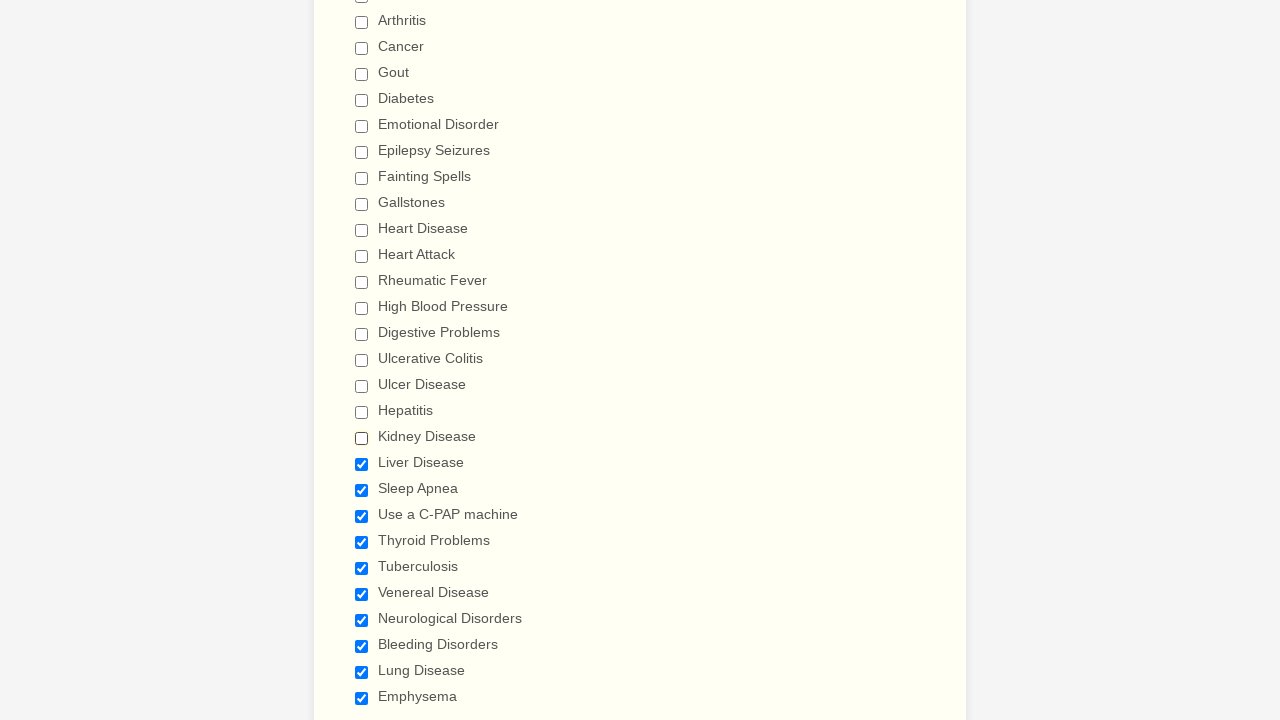

Clicked checkbox 20 to deselect it at (362, 464) on input[type='checkbox'] >> nth=19
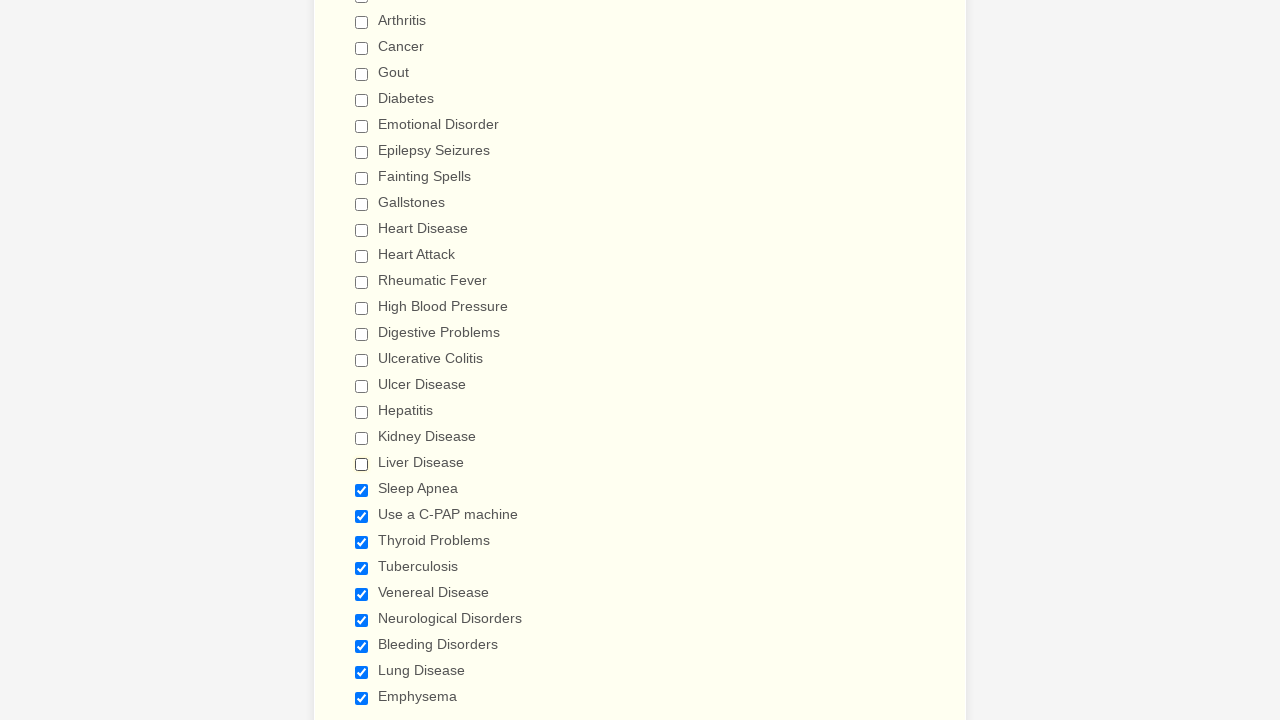

Clicked checkbox 21 to deselect it at (362, 490) on input[type='checkbox'] >> nth=20
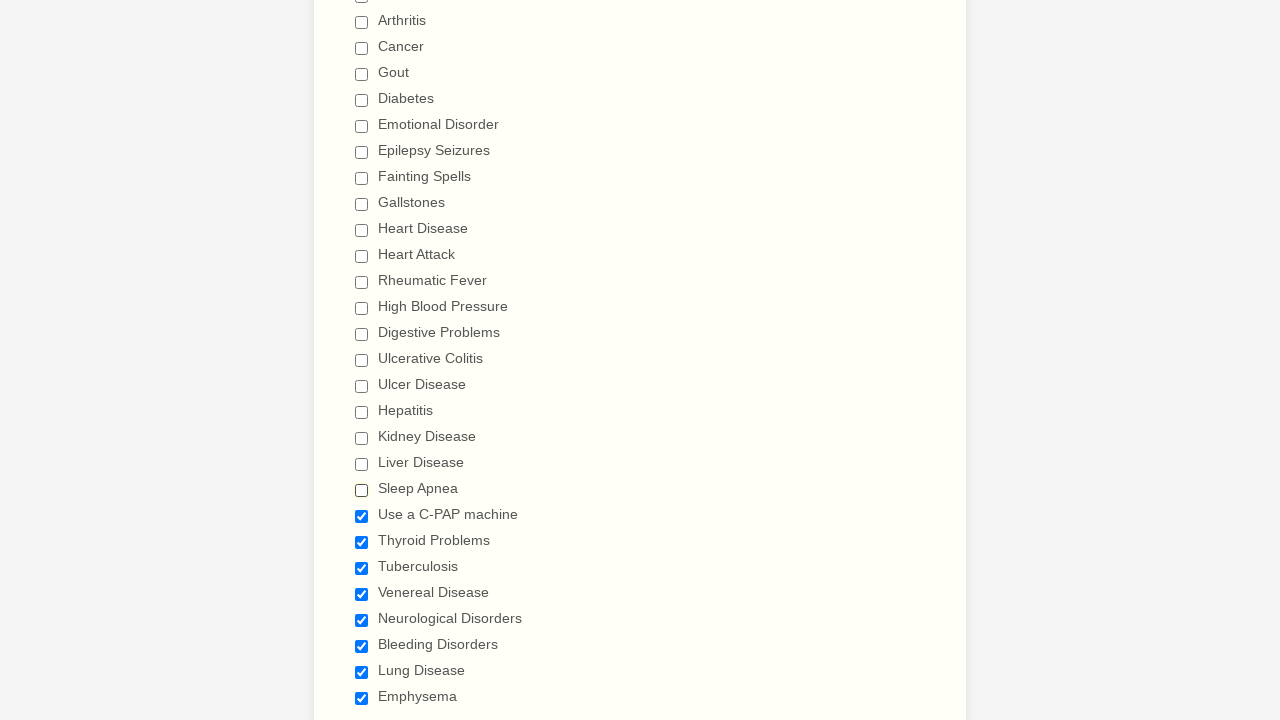

Clicked checkbox 22 to deselect it at (362, 516) on input[type='checkbox'] >> nth=21
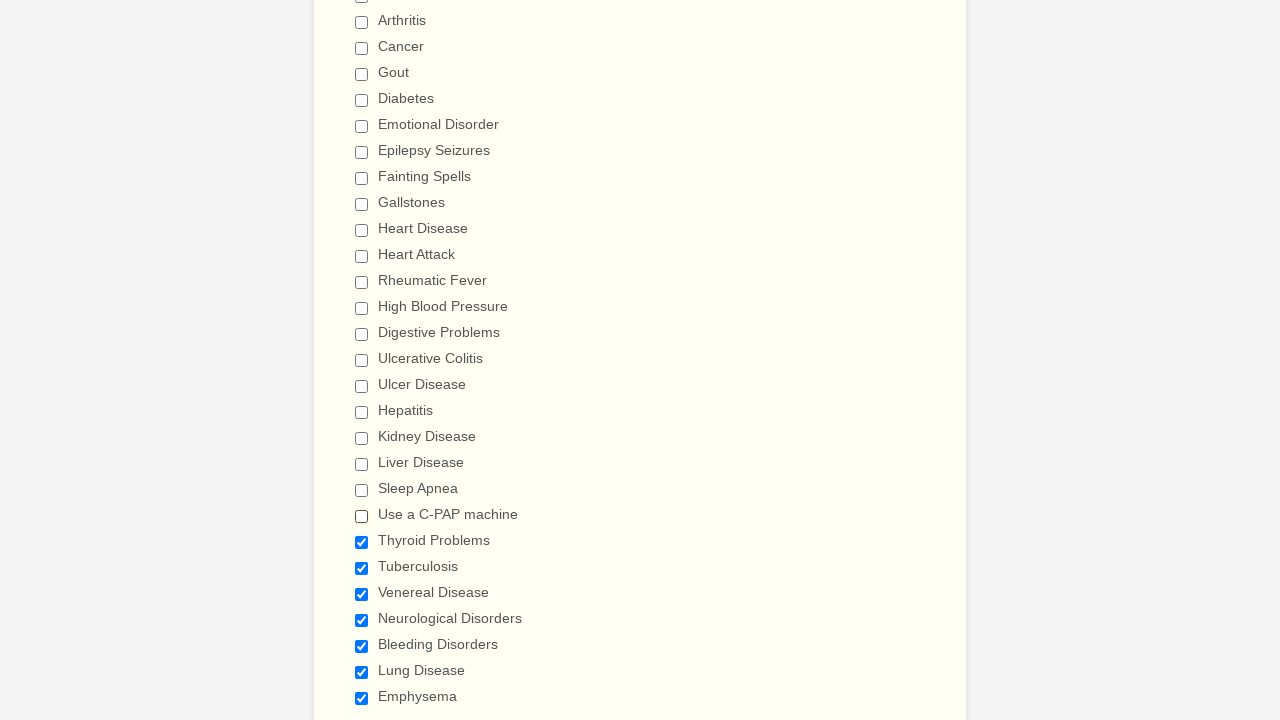

Clicked checkbox 23 to deselect it at (362, 542) on input[type='checkbox'] >> nth=22
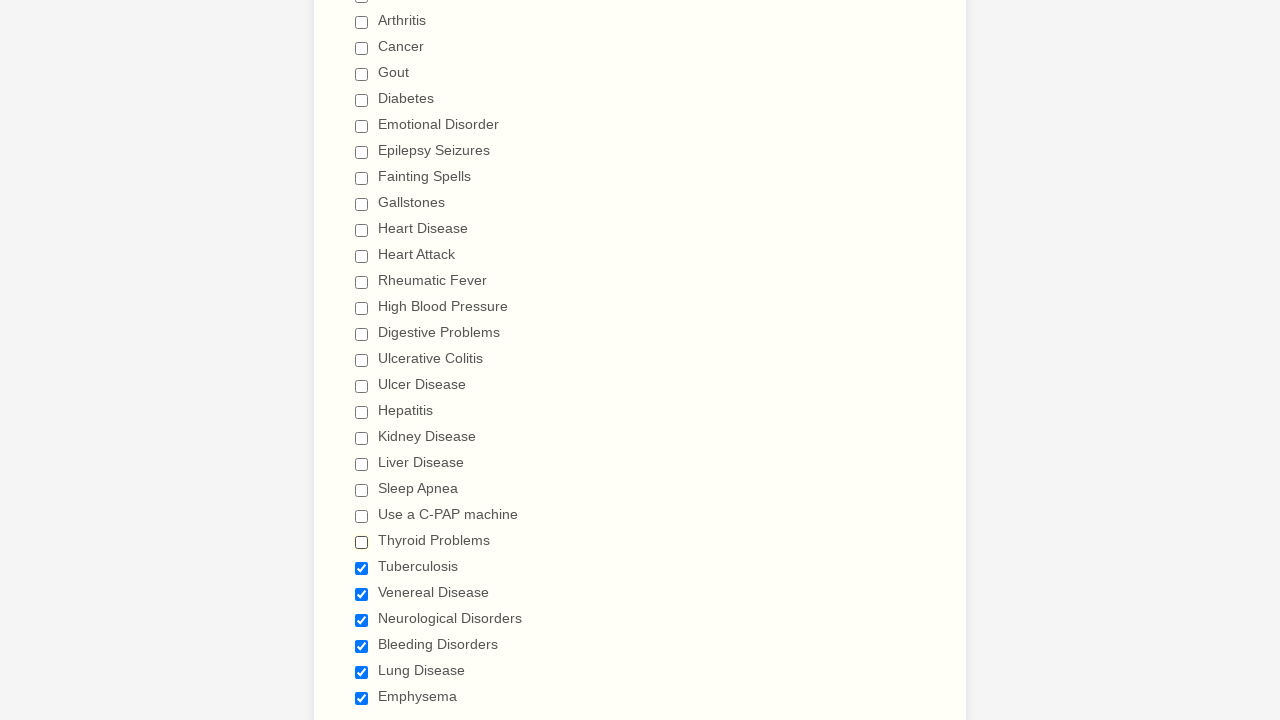

Clicked checkbox 24 to deselect it at (362, 568) on input[type='checkbox'] >> nth=23
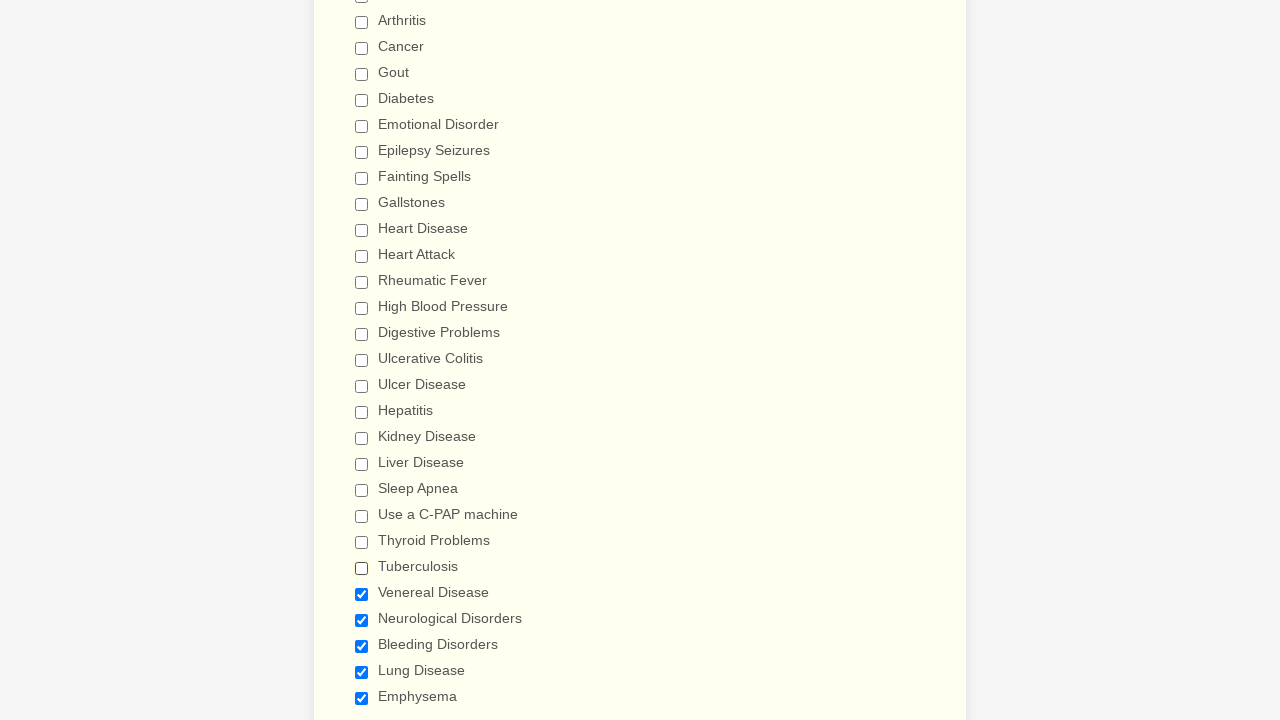

Clicked checkbox 25 to deselect it at (362, 594) on input[type='checkbox'] >> nth=24
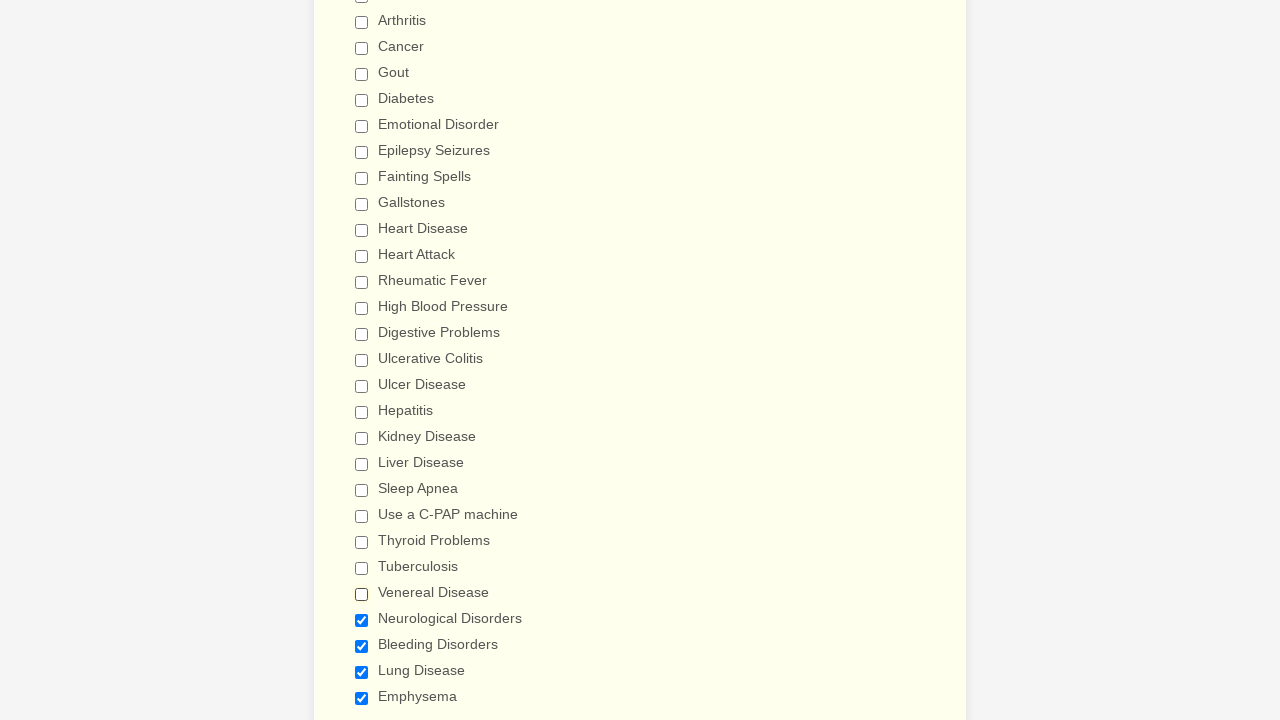

Clicked checkbox 26 to deselect it at (362, 620) on input[type='checkbox'] >> nth=25
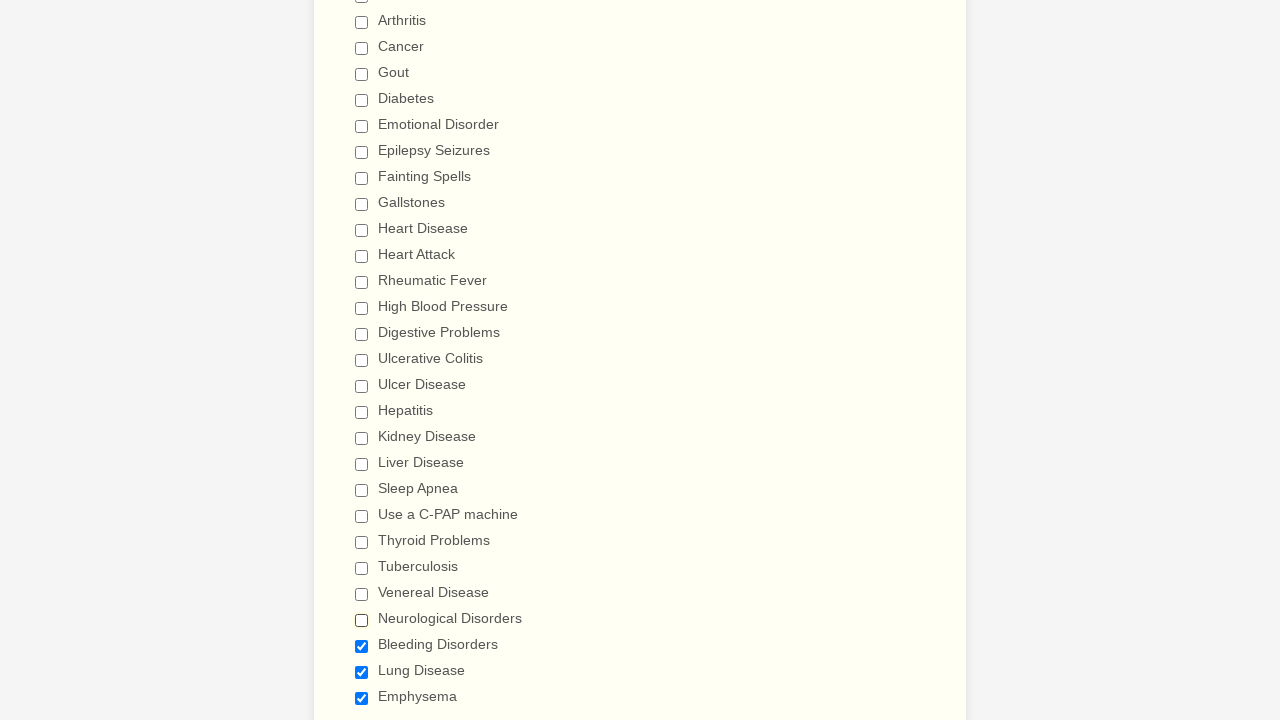

Clicked checkbox 27 to deselect it at (362, 646) on input[type='checkbox'] >> nth=26
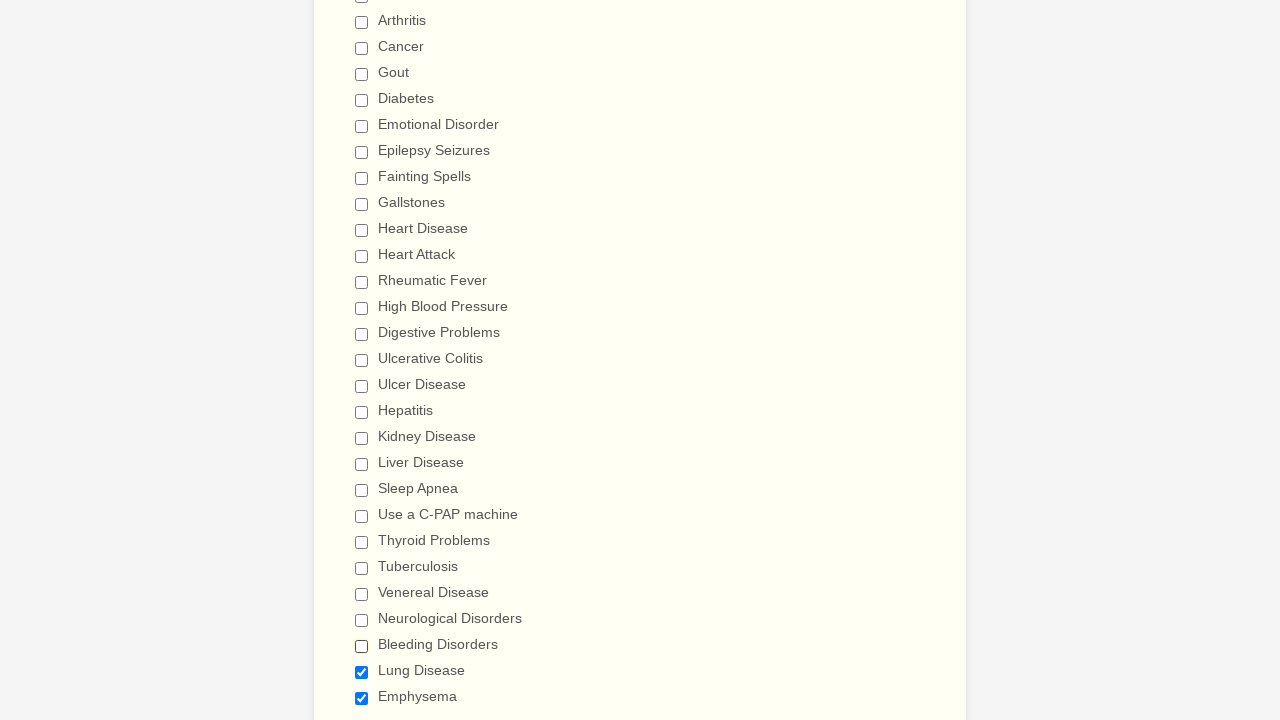

Clicked checkbox 28 to deselect it at (362, 672) on input[type='checkbox'] >> nth=27
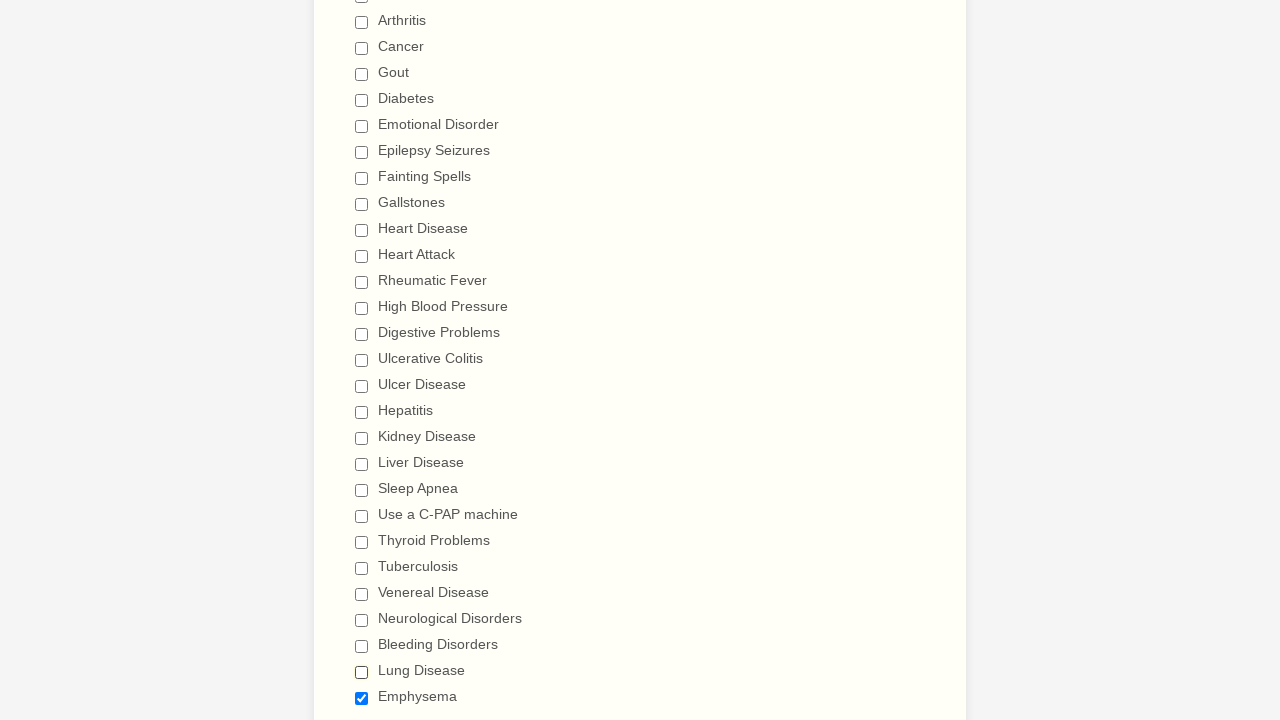

Clicked checkbox 29 to deselect it at (362, 698) on input[type='checkbox'] >> nth=28
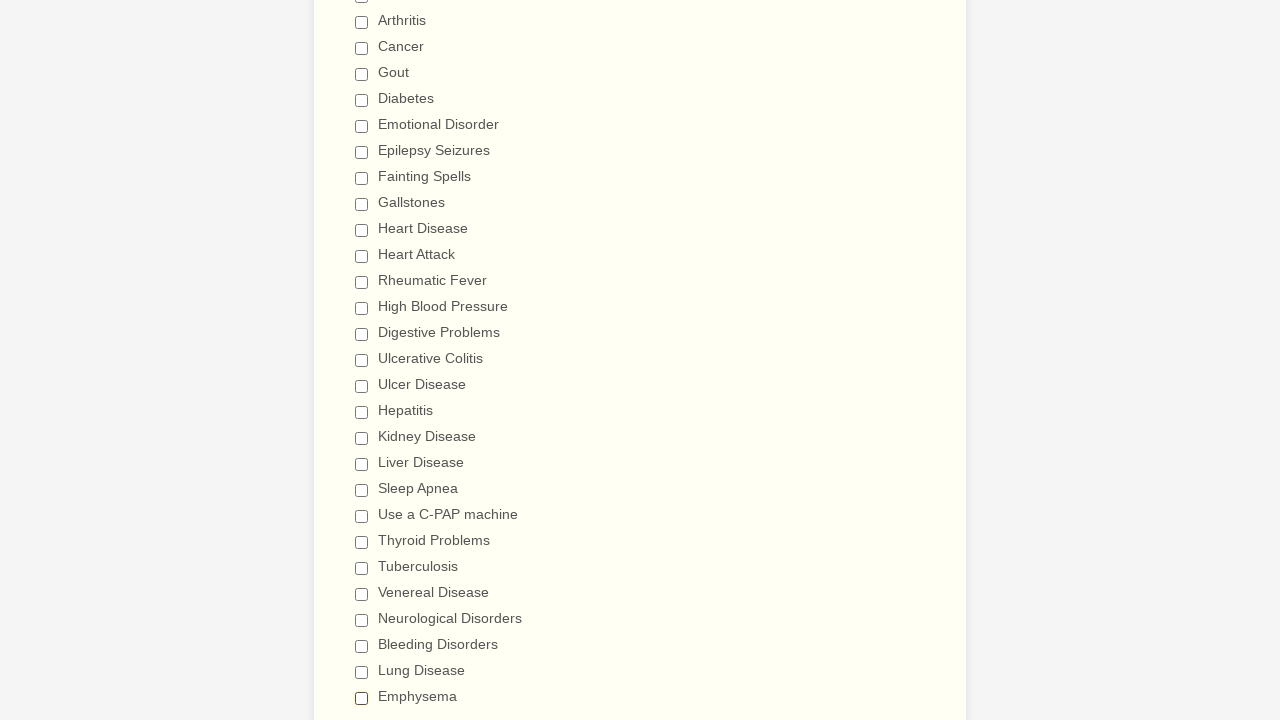

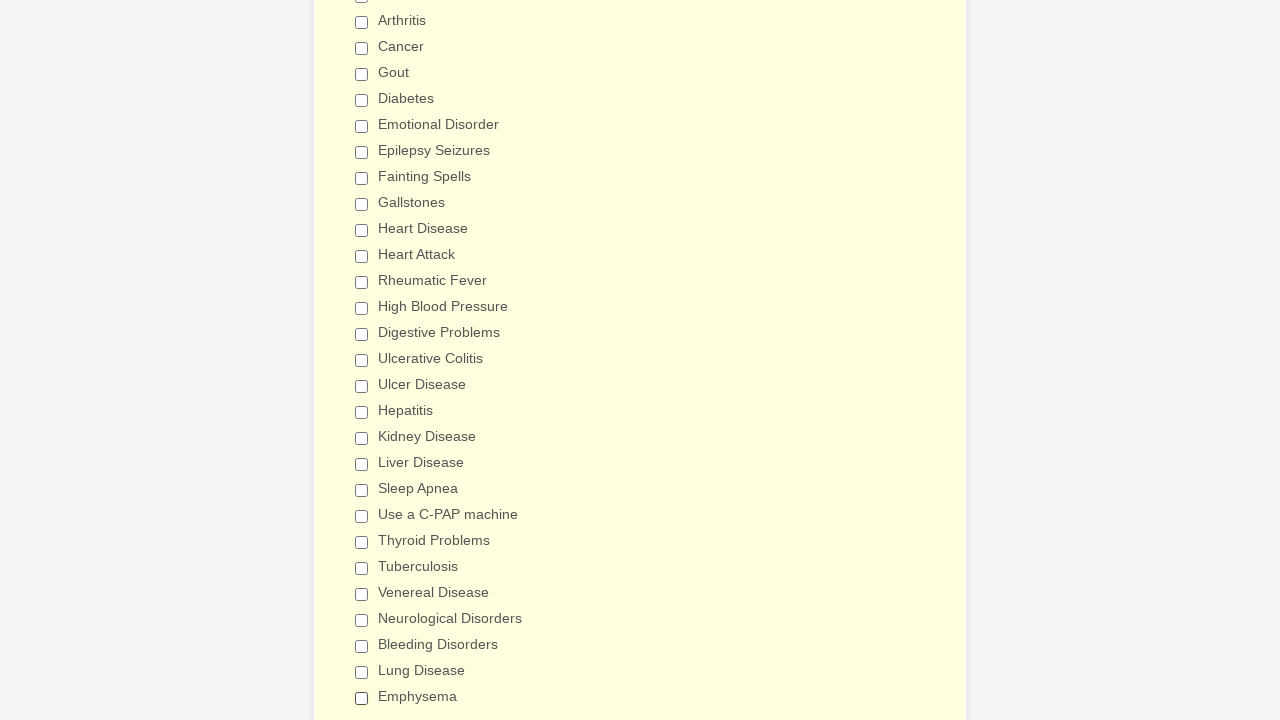